Tests adding multiple specific products (Cucumber, Beetroot, Raspberry) to cart by iterating through product list and clicking add buttons for matching items

Starting URL: https://rahulshettyacademy.com/seleniumPractise/

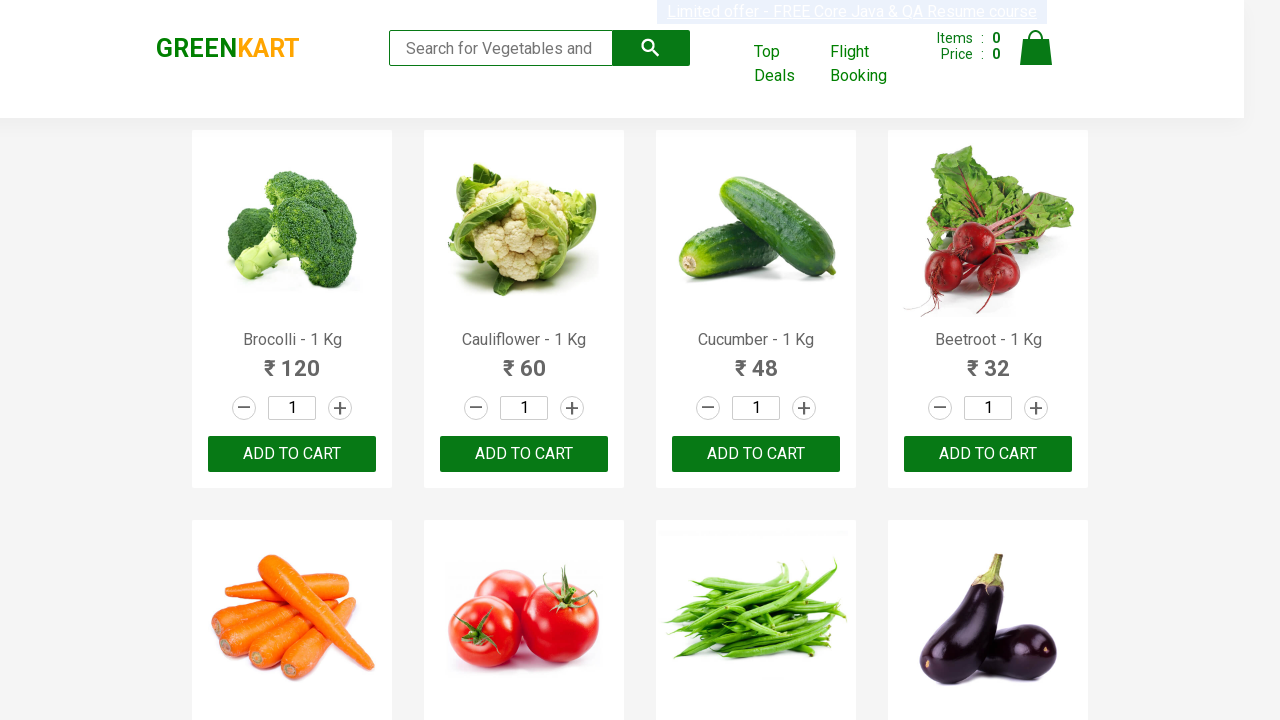

Waited for product names to load
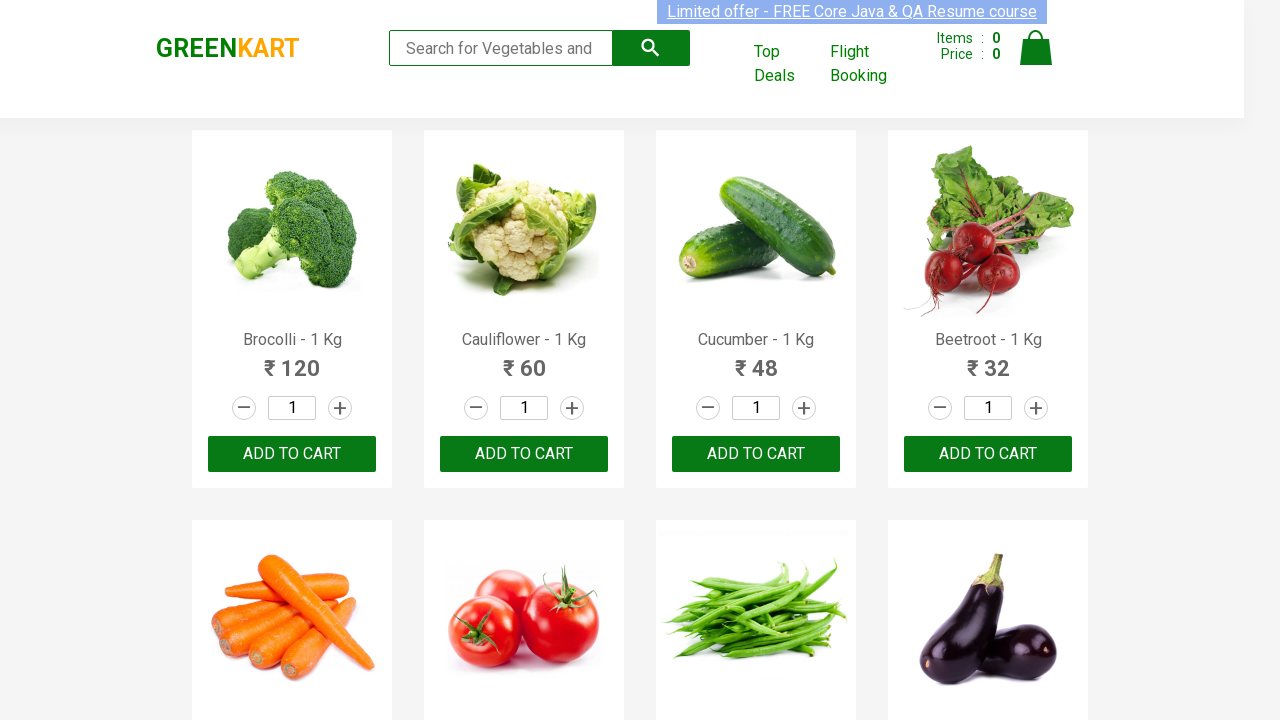

Retrieved all product name elements
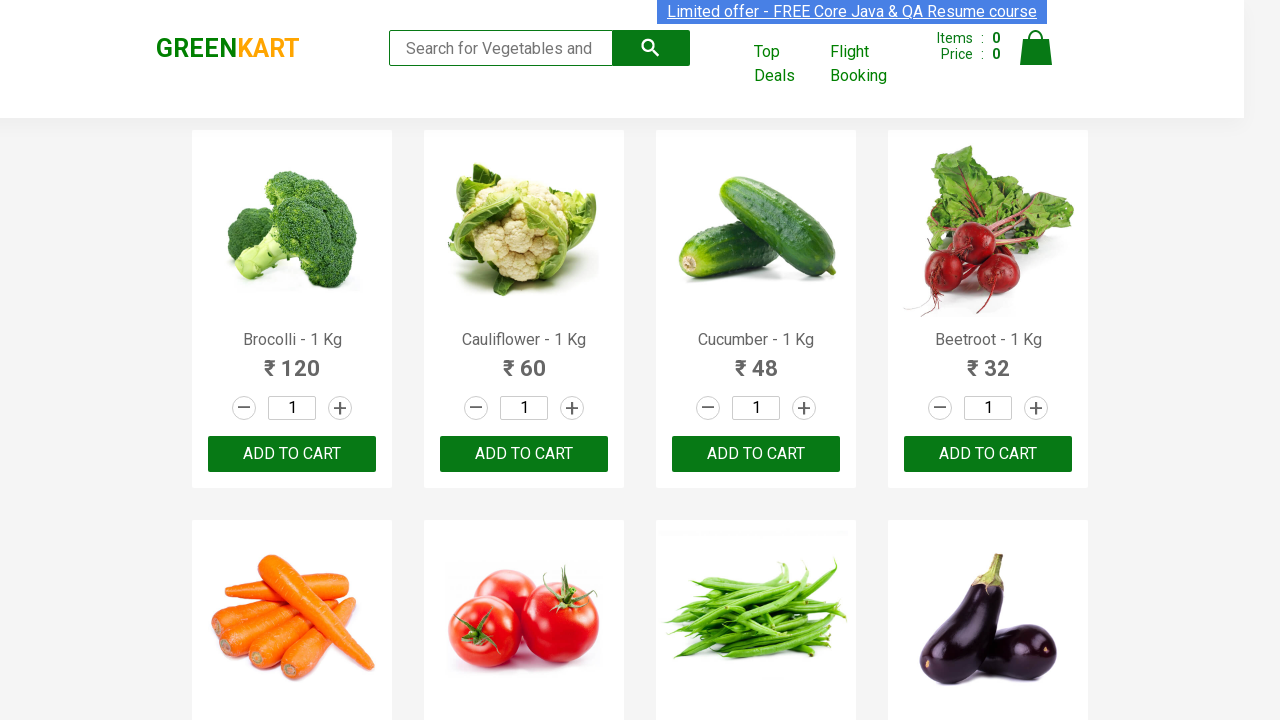

Found 30 products on the page
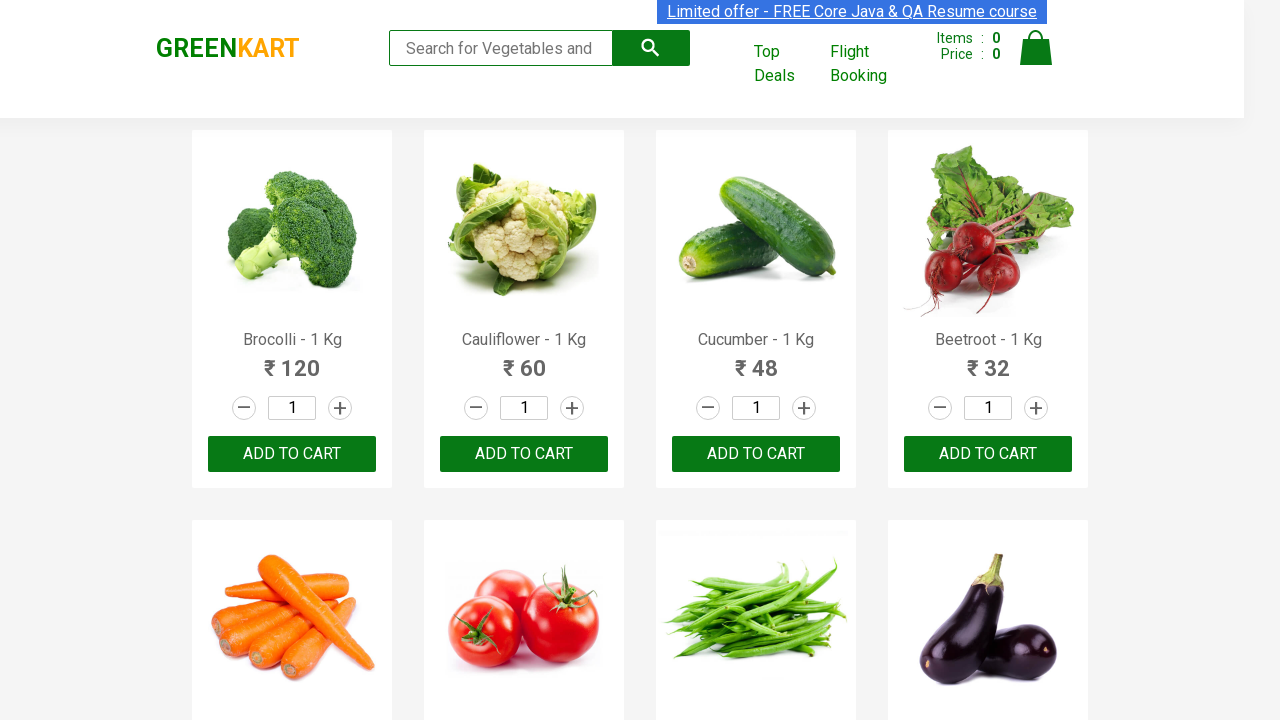

Retrieved product name at index 0
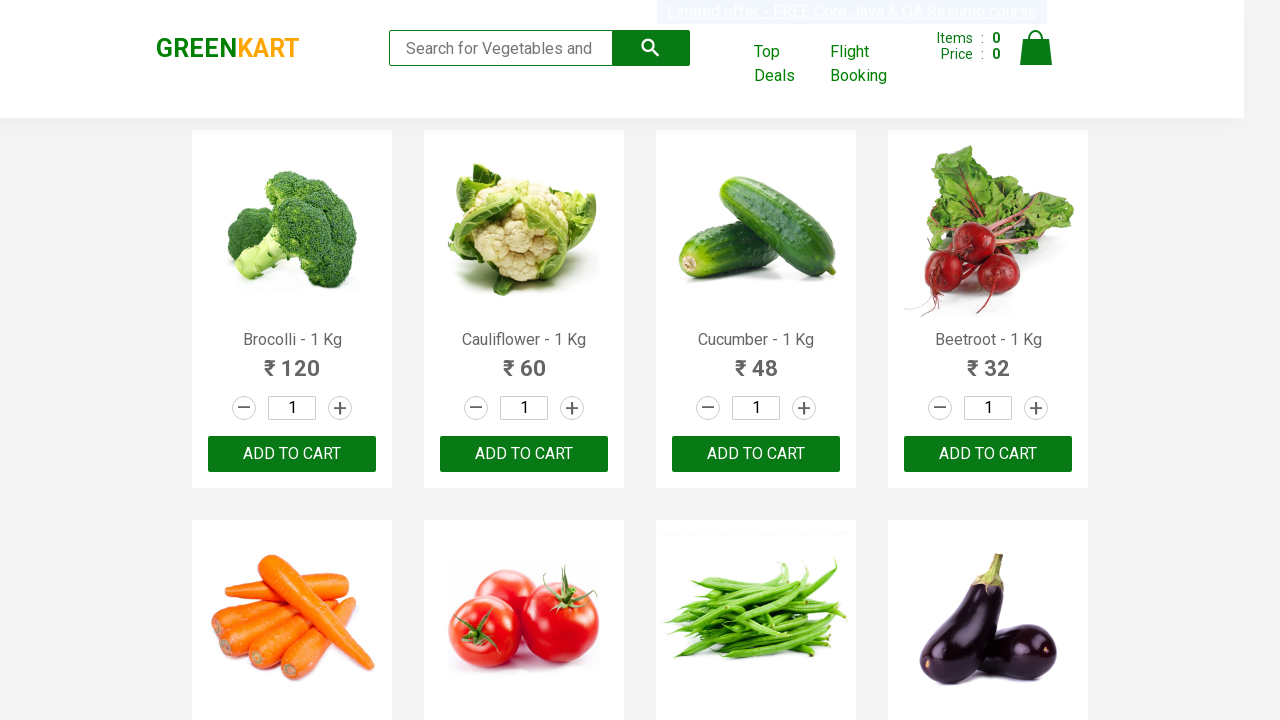

Extracted product name: Brocolli
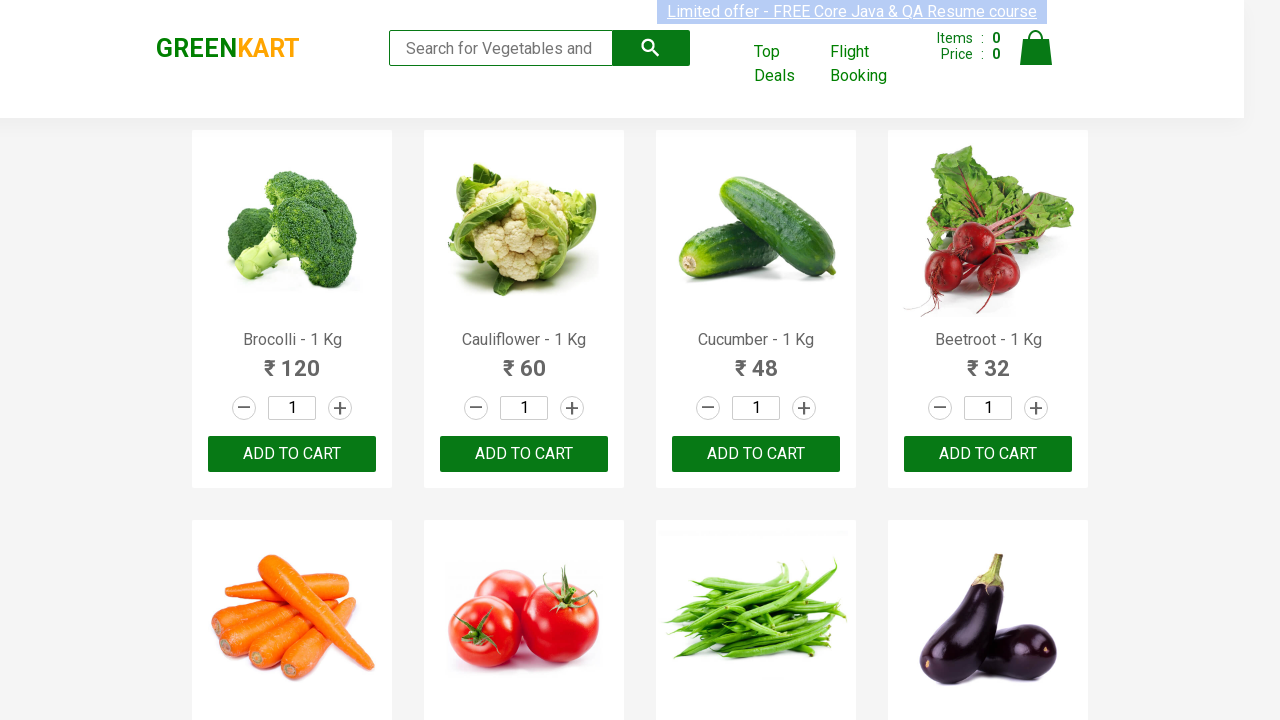

Retrieved product name at index 1
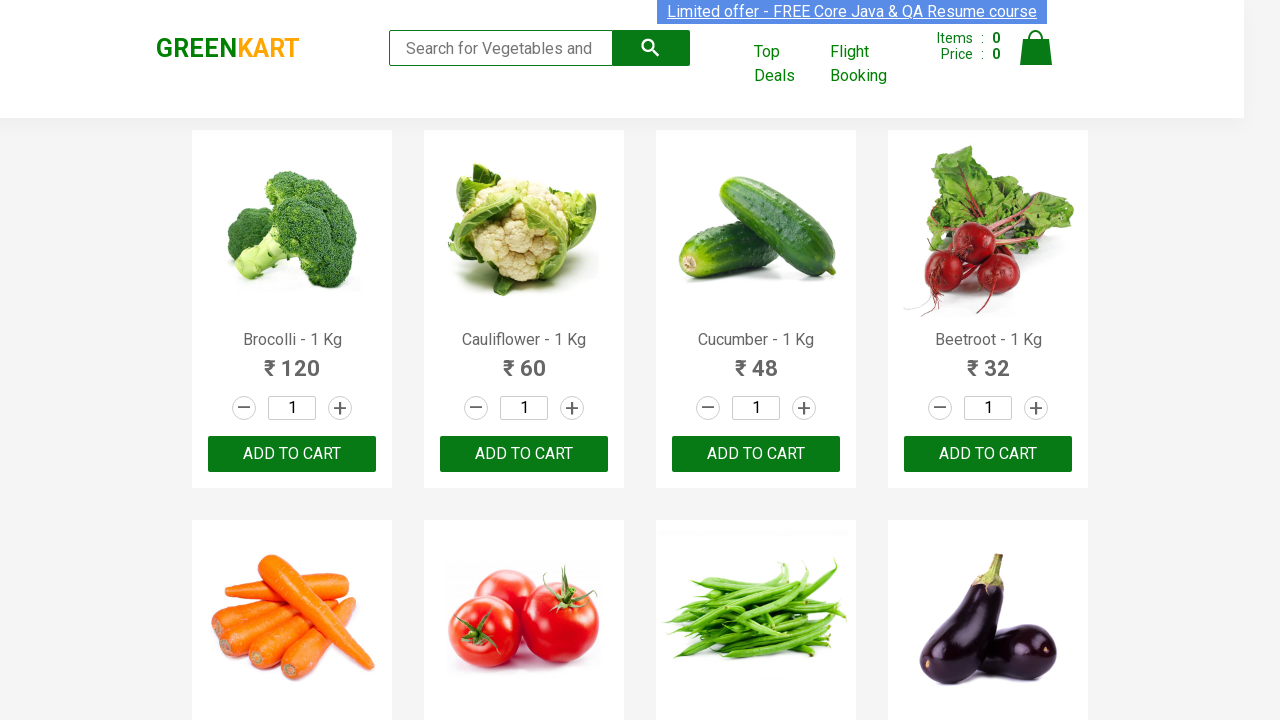

Extracted product name: Cauliflower
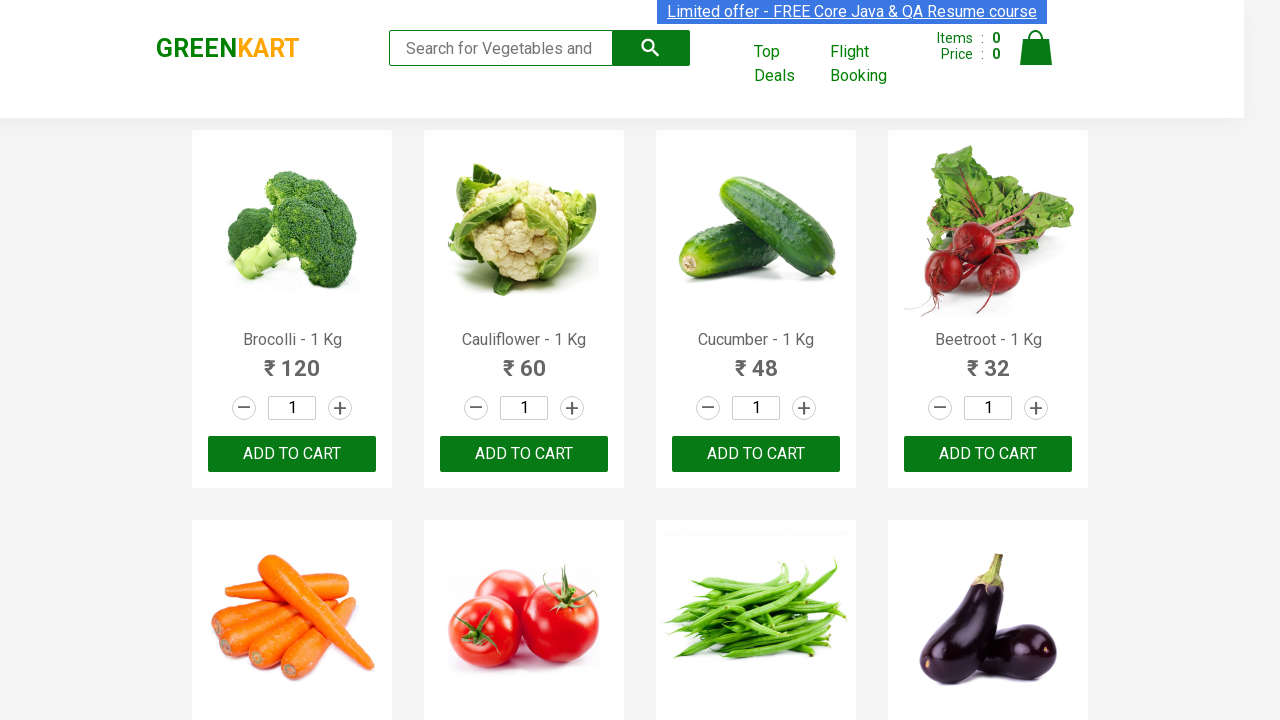

Retrieved product name at index 2
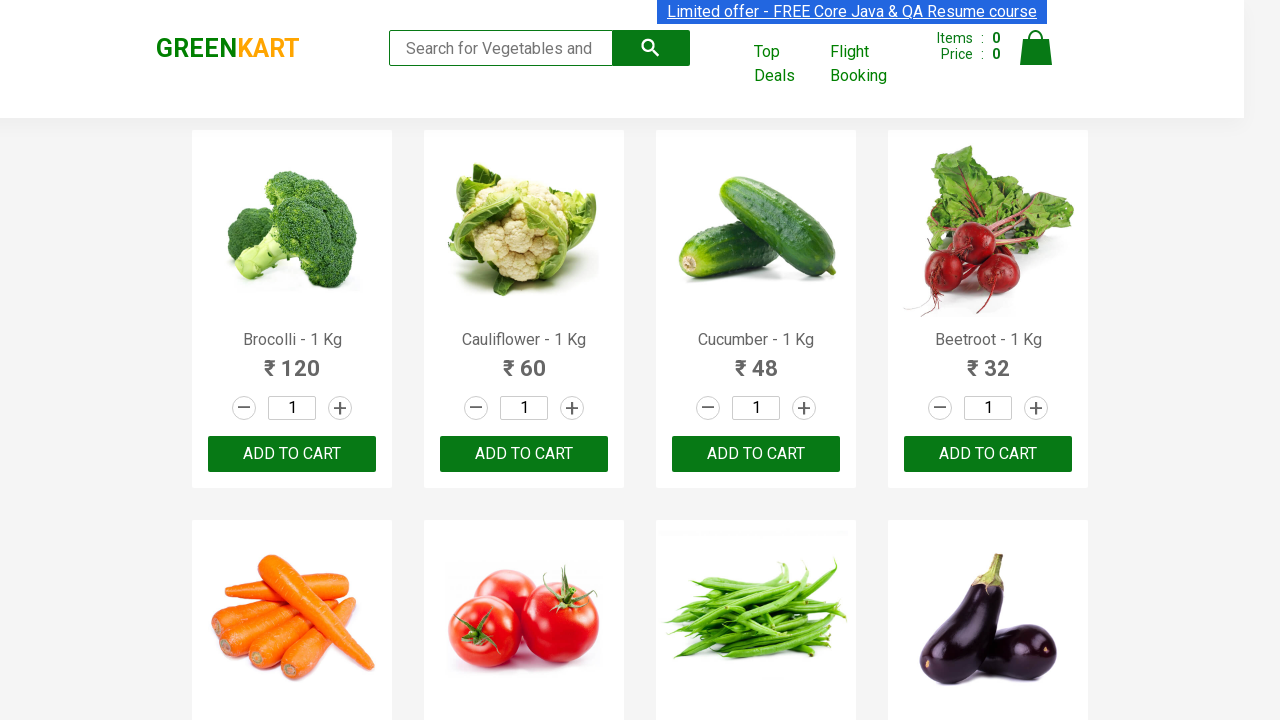

Extracted product name: Cucumber
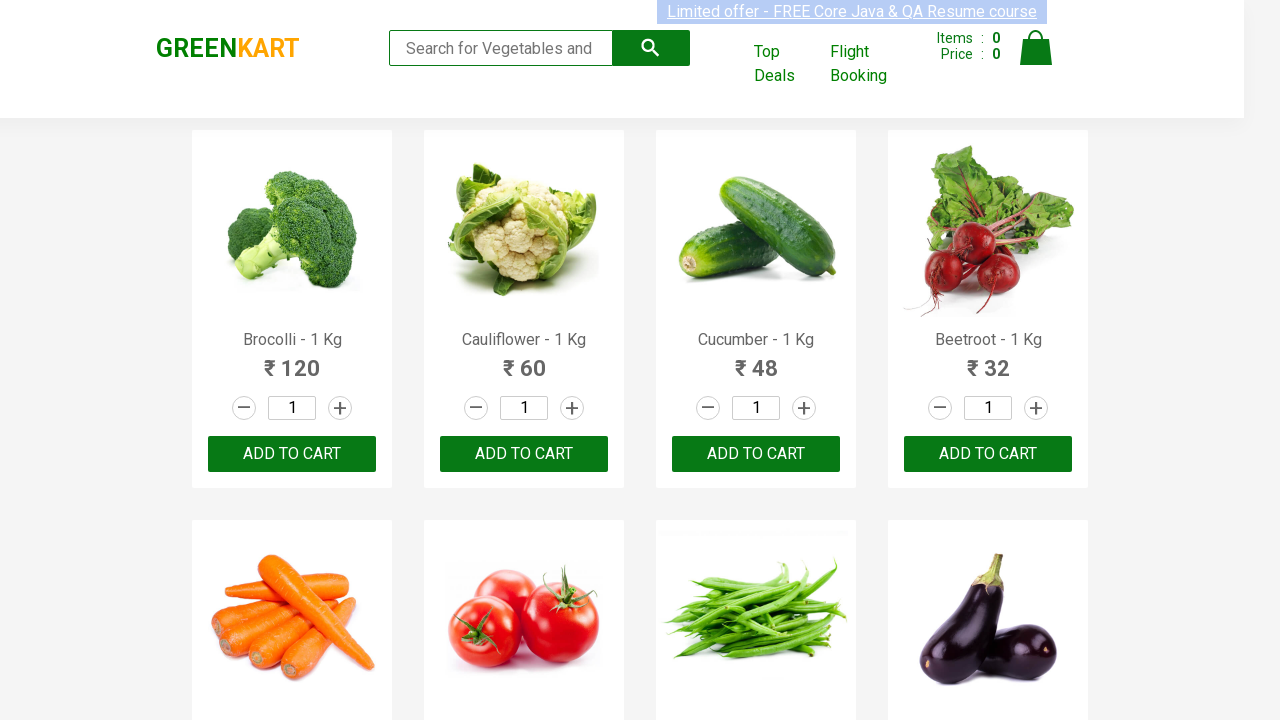

Product 'Cucumber' found in target list
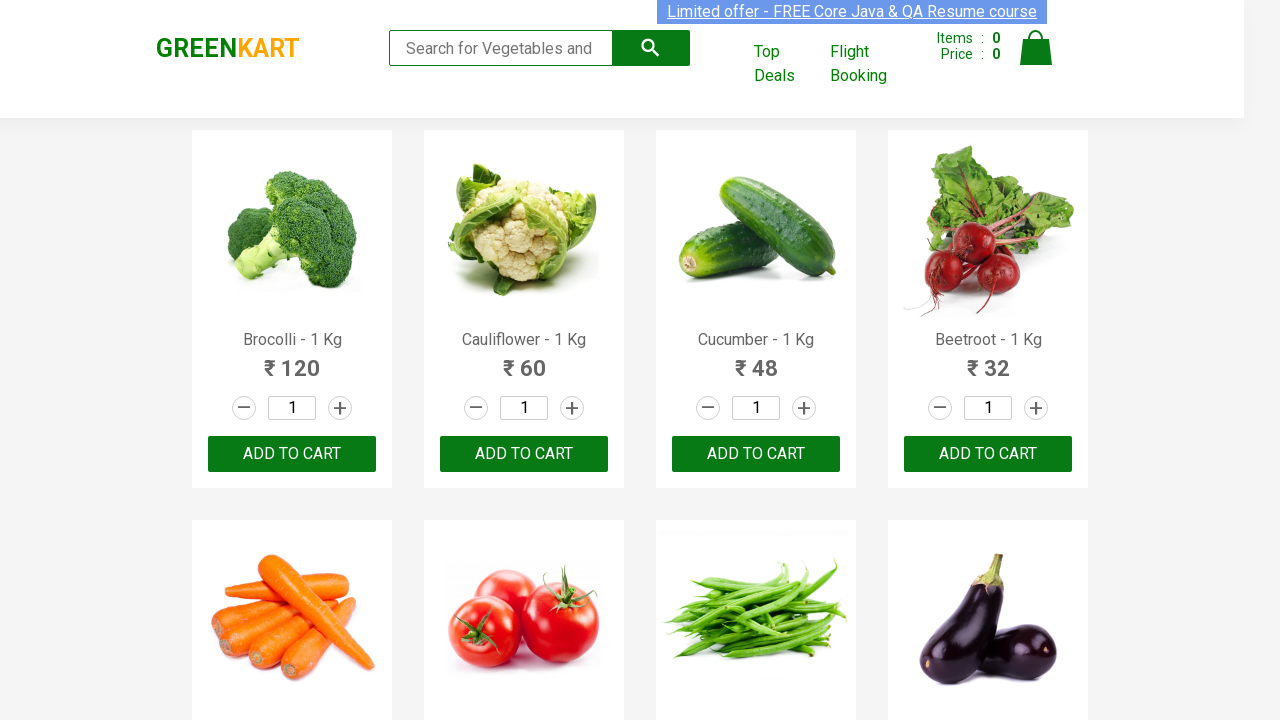

Clicked 'Add to cart' button for Cucumber at (756, 454) on xpath=//div[@class='product-action']/button >> nth=2
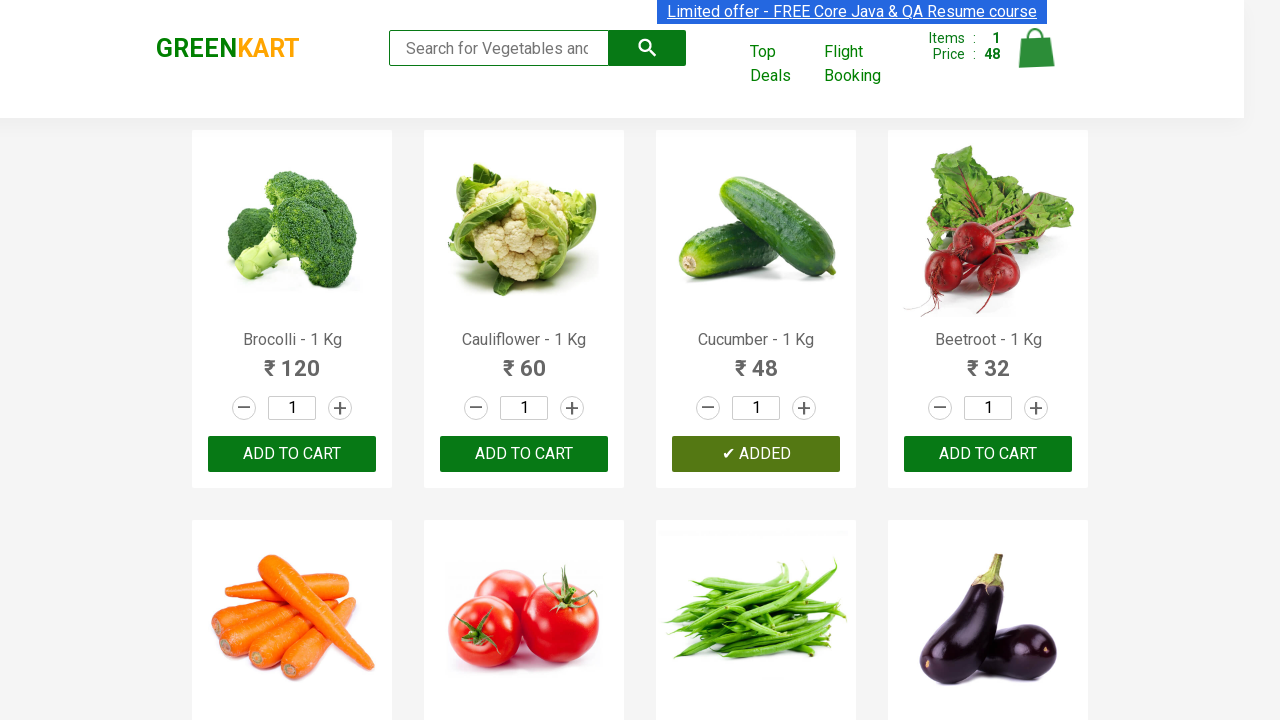

Retrieved product name at index 3
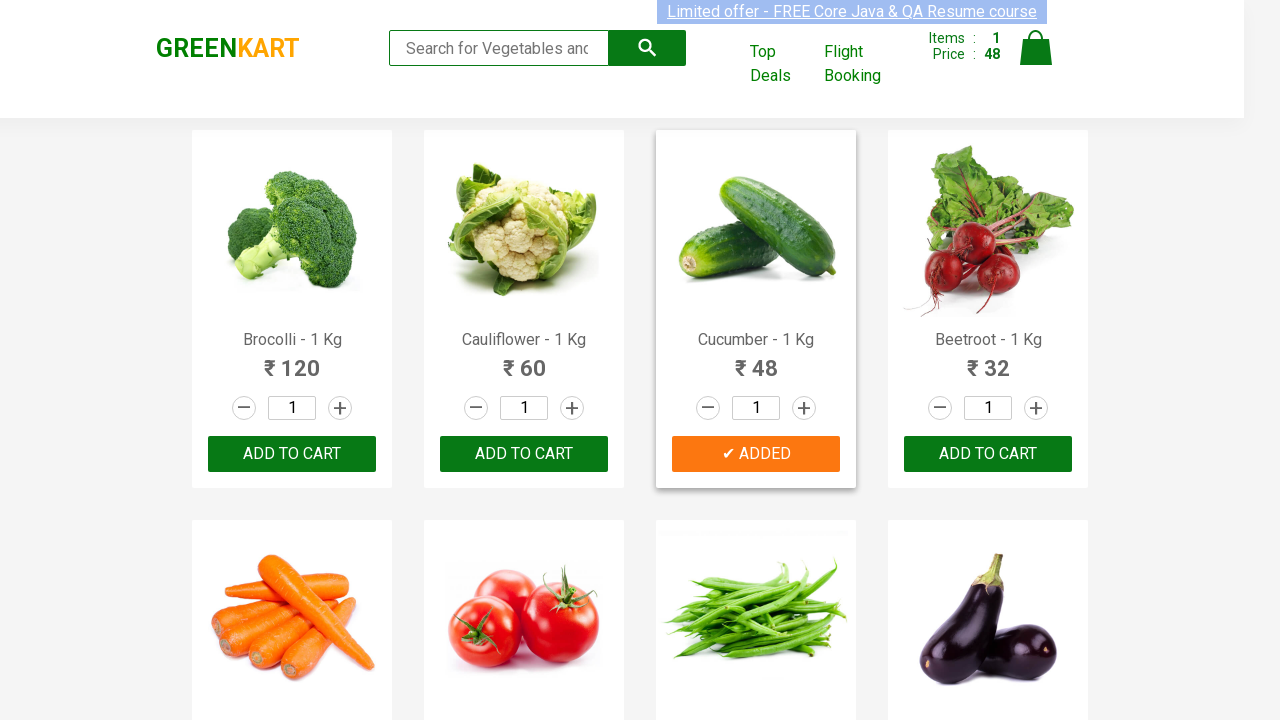

Extracted product name: Beetroot
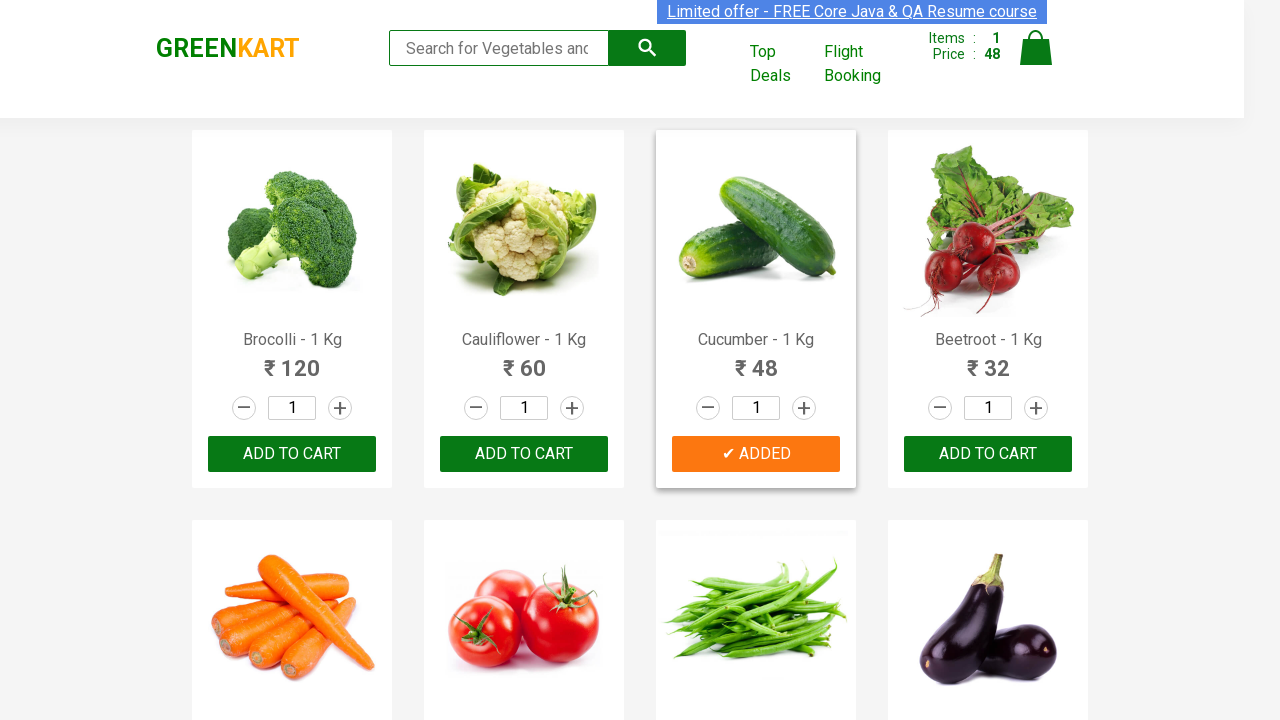

Product 'Beetroot' found in target list
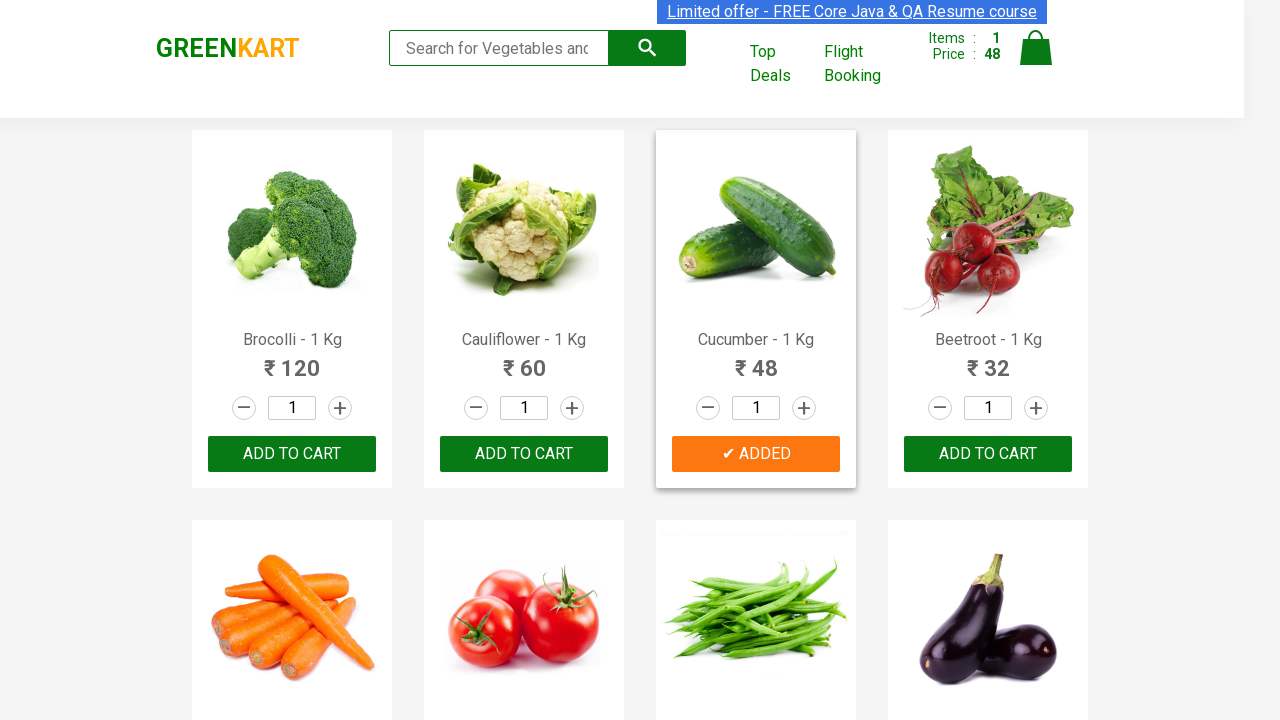

Clicked 'Add to cart' button for Beetroot at (988, 454) on xpath=//div[@class='product-action']/button >> nth=3
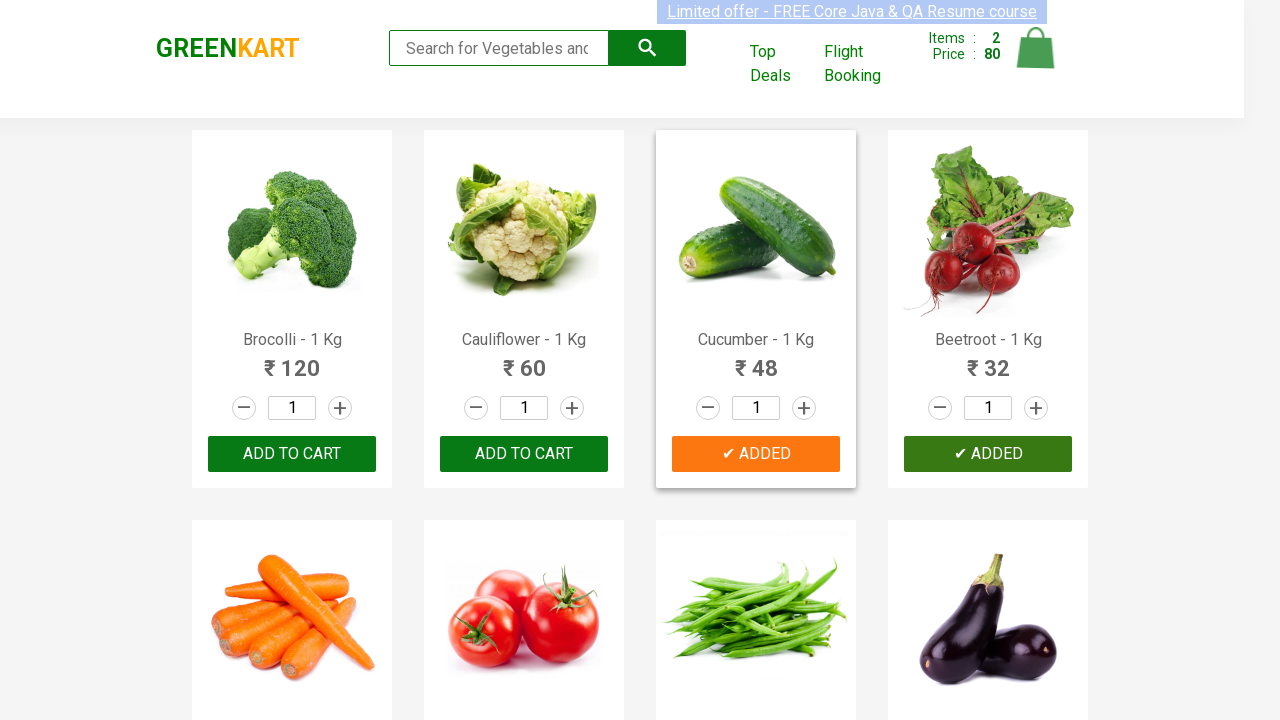

Retrieved product name at index 4
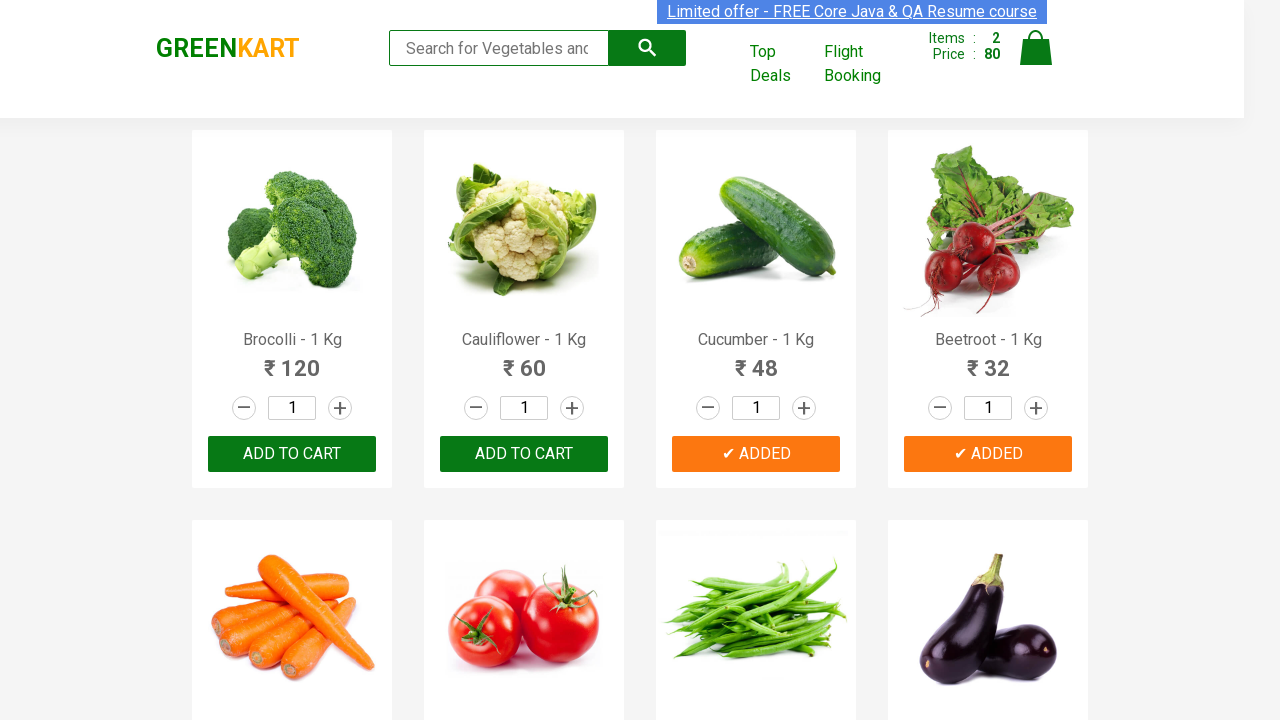

Extracted product name: Carrot
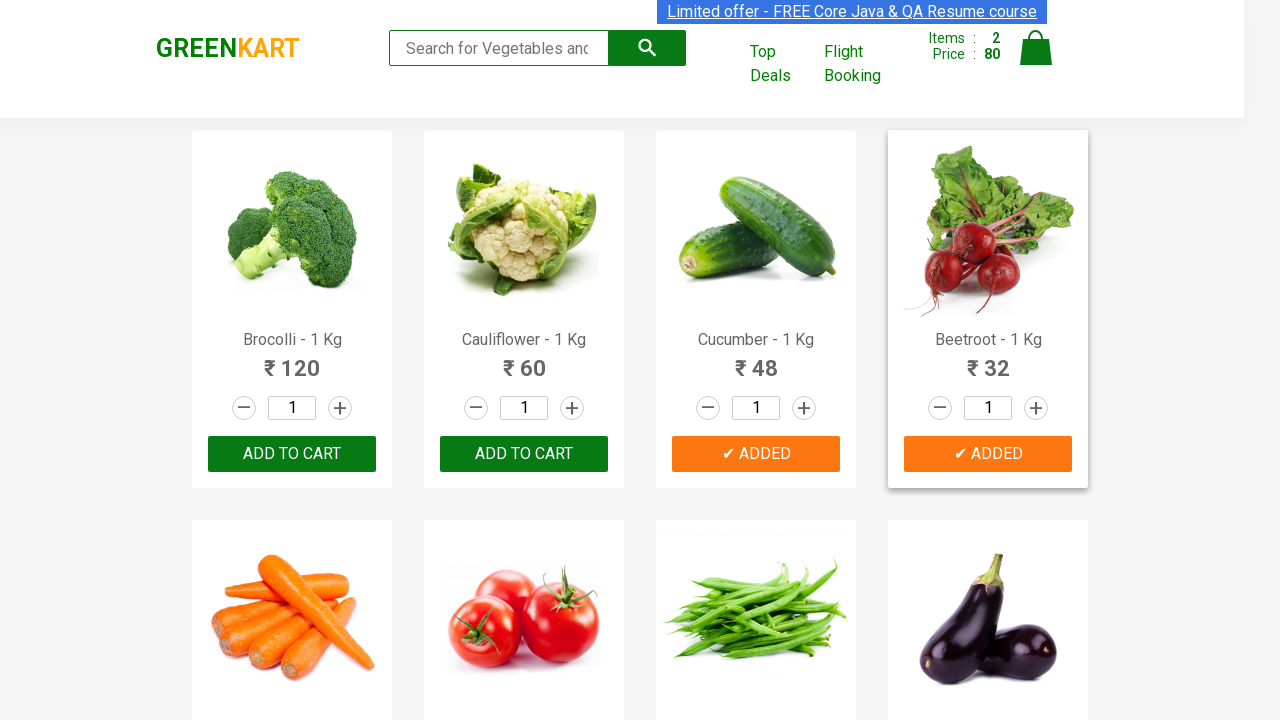

Retrieved product name at index 5
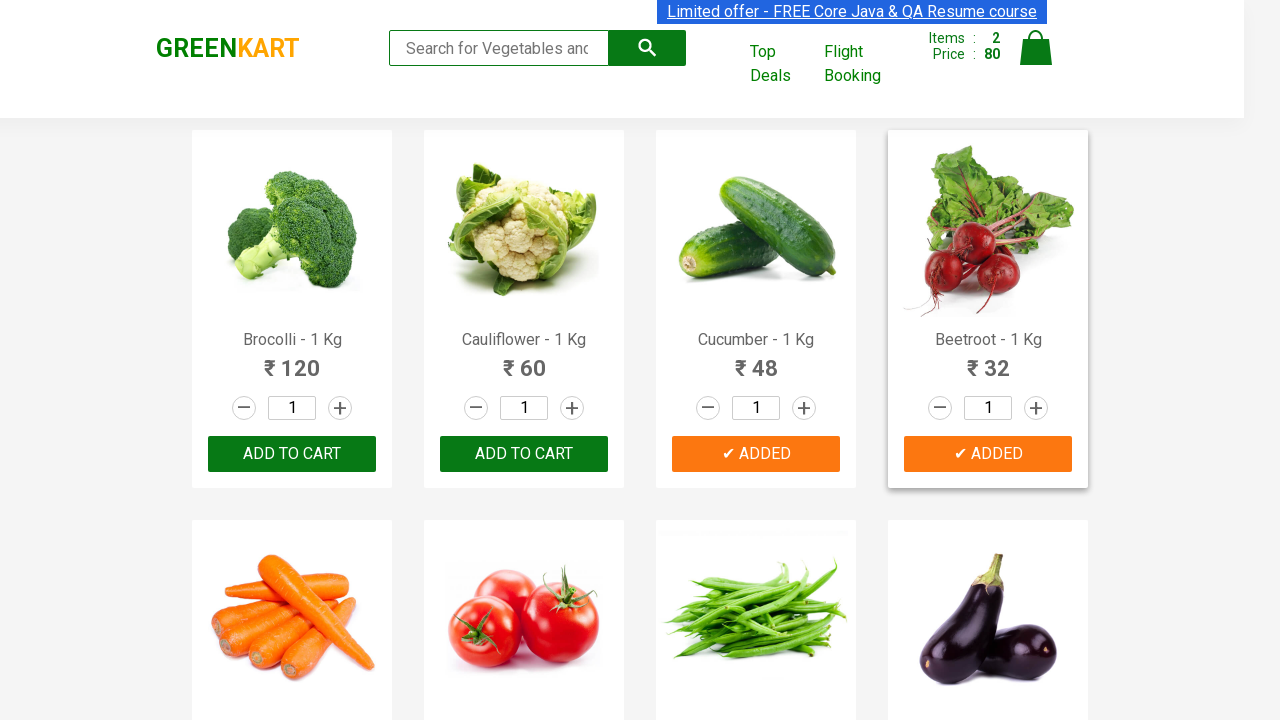

Extracted product name: Tomato
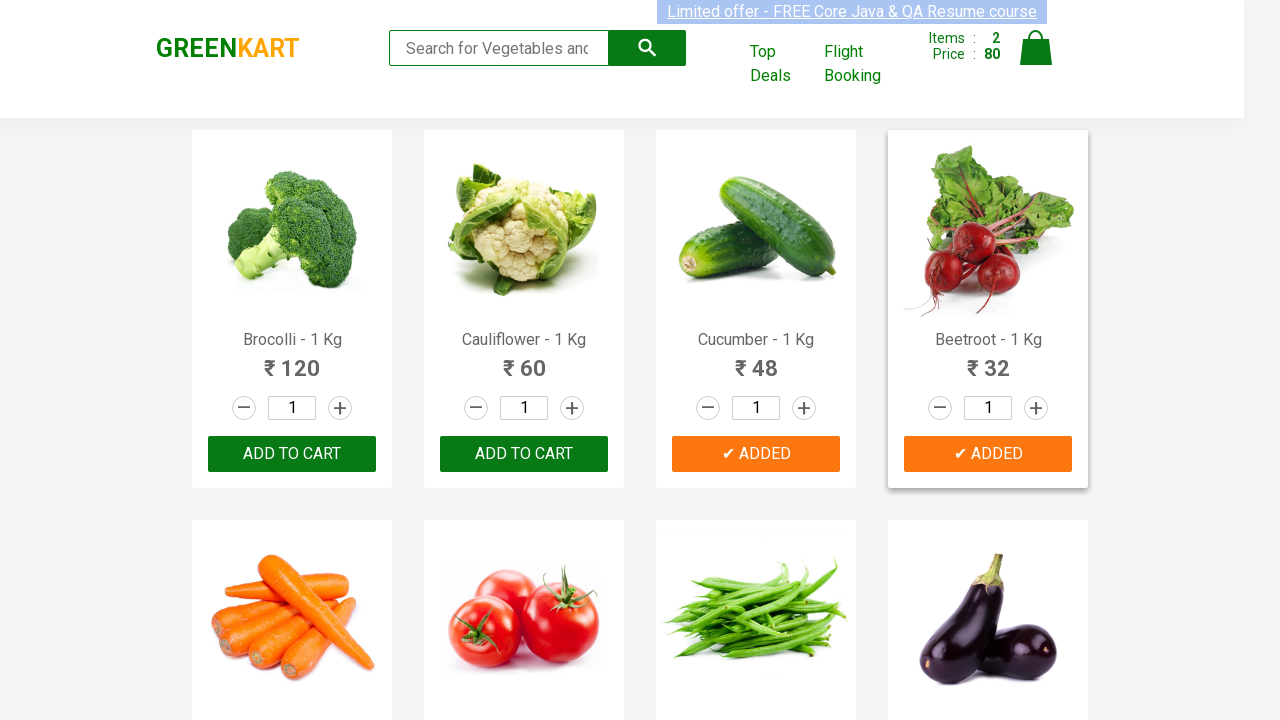

Retrieved product name at index 6
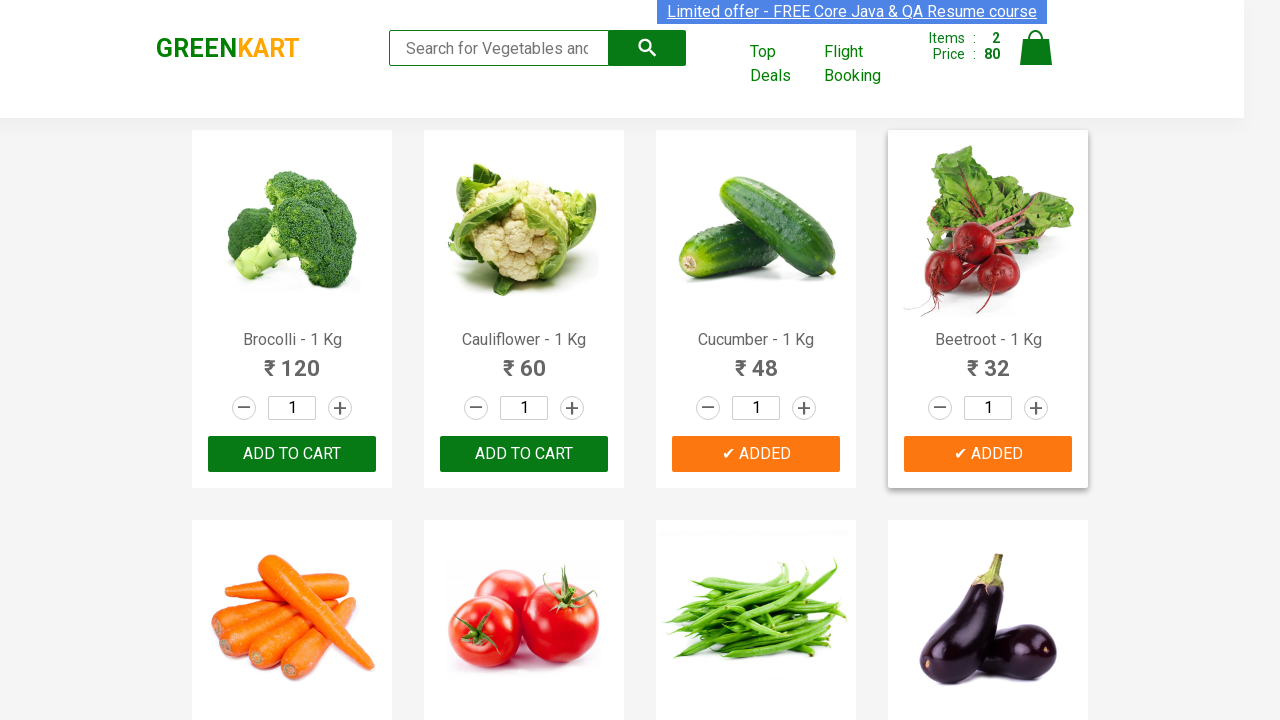

Extracted product name: Beans
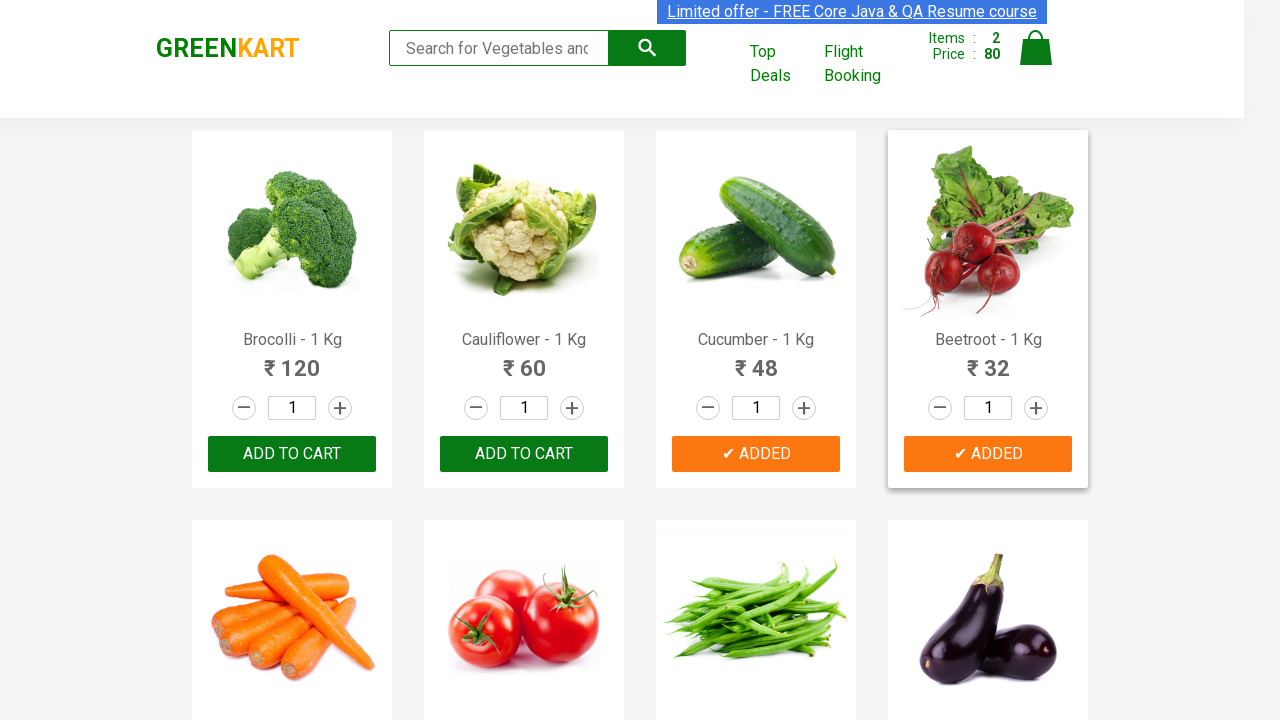

Retrieved product name at index 7
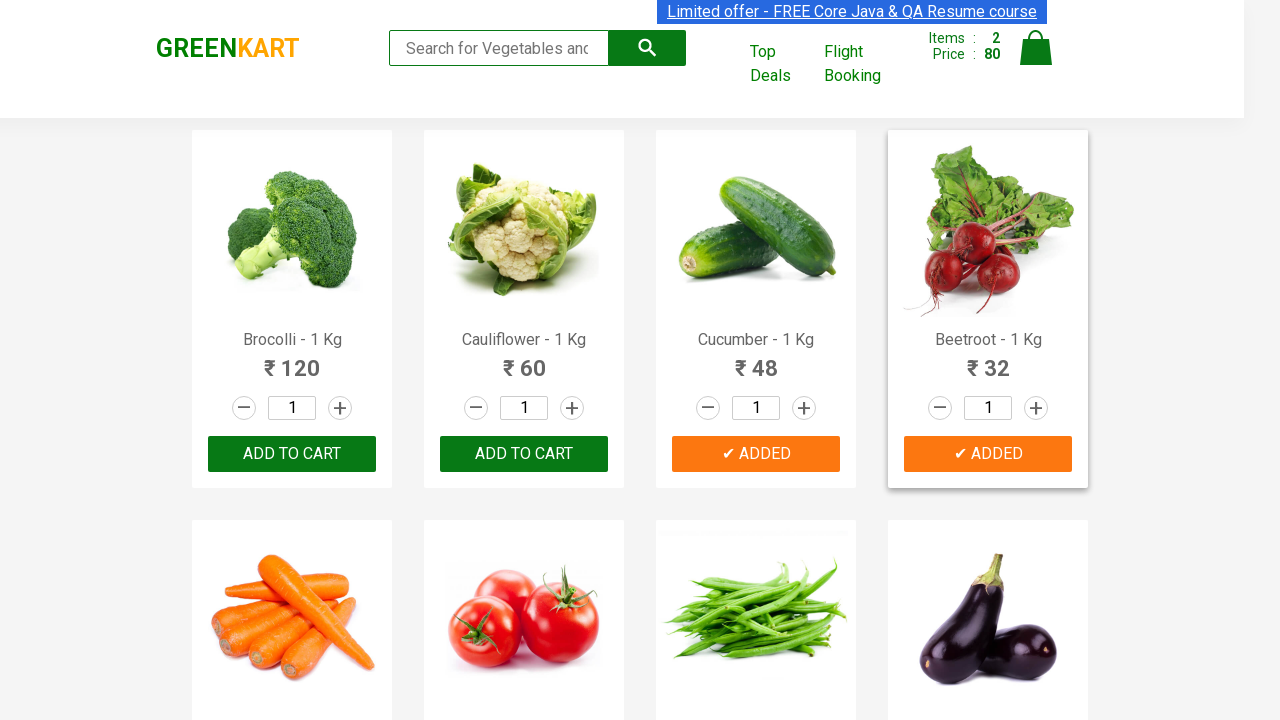

Extracted product name: Brinjal
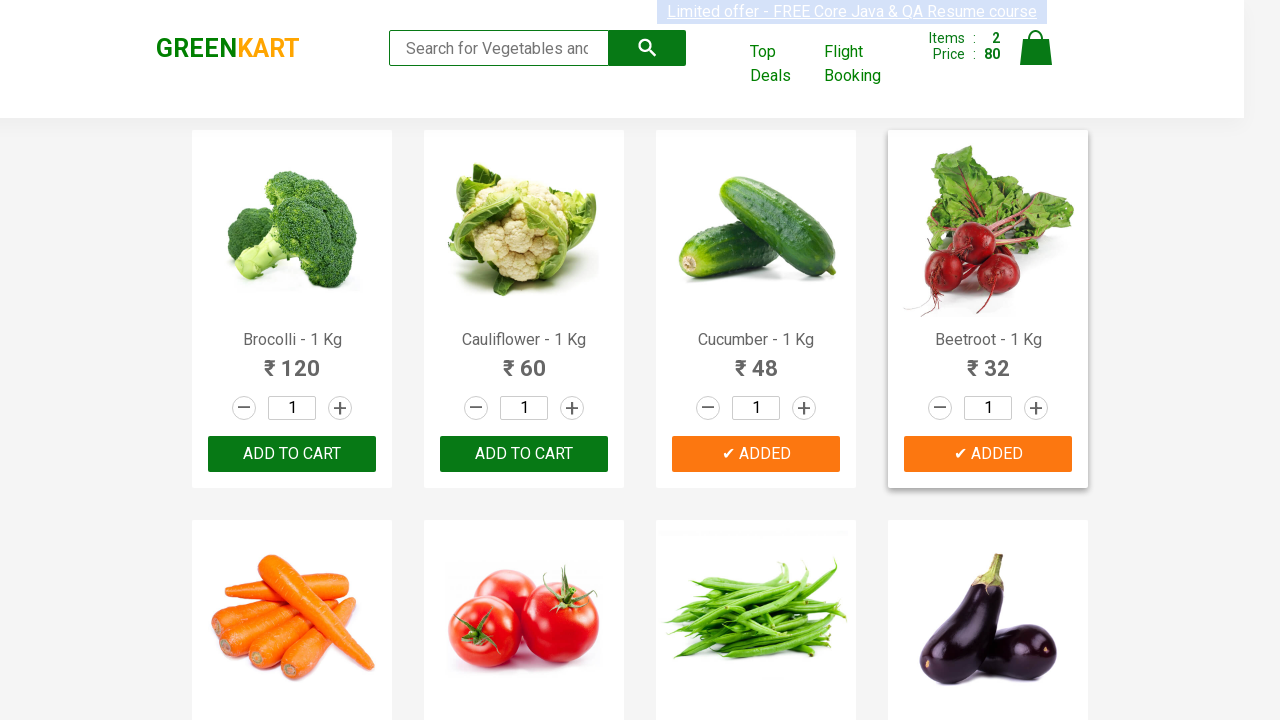

Retrieved product name at index 8
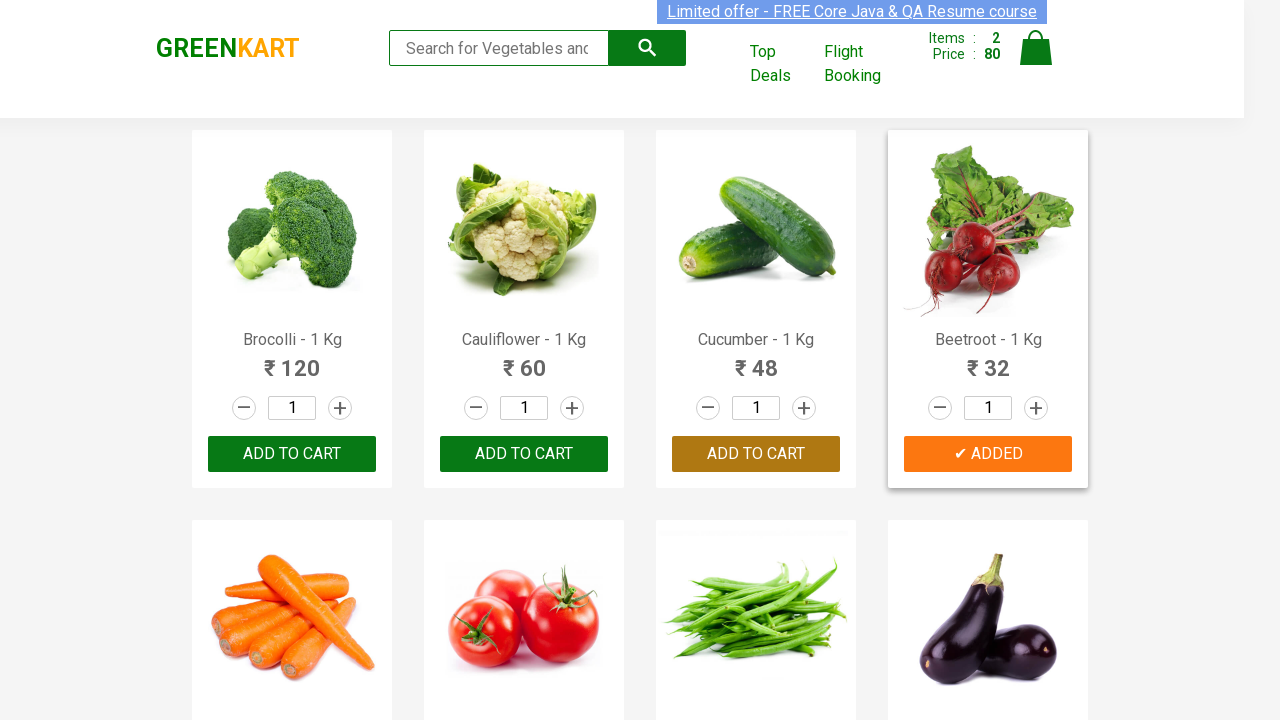

Extracted product name: Capsicum
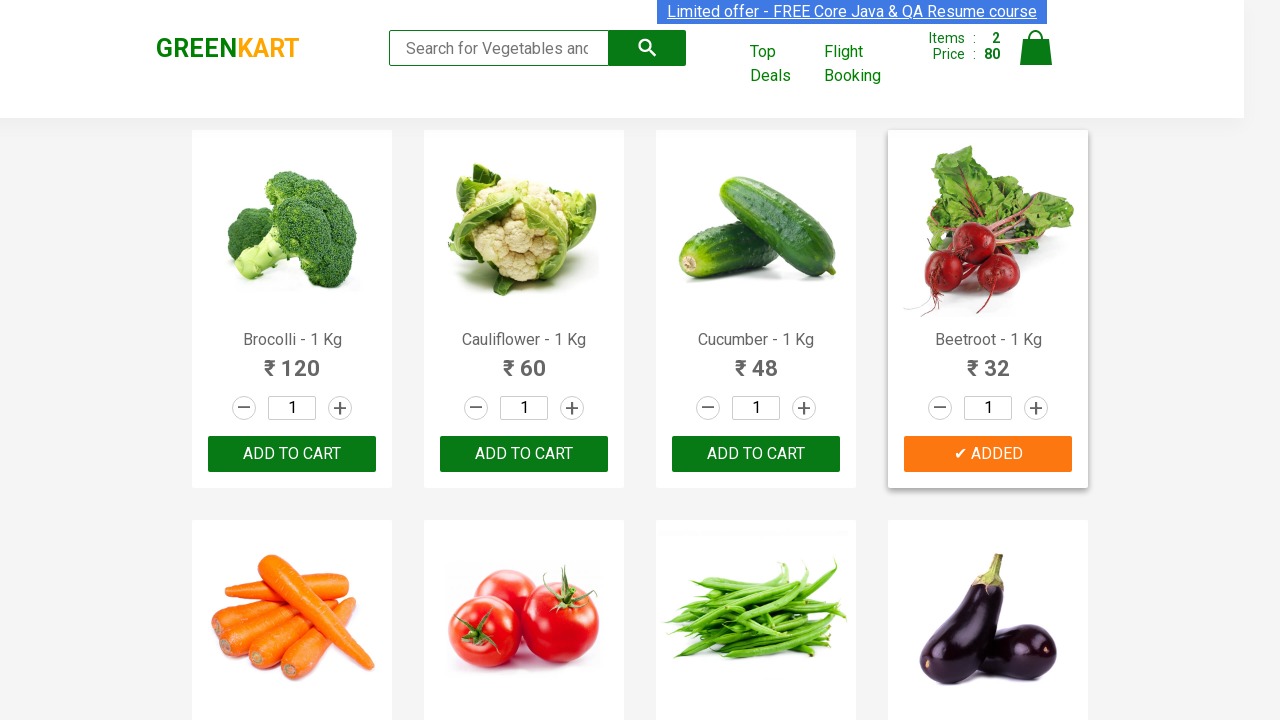

Retrieved product name at index 9
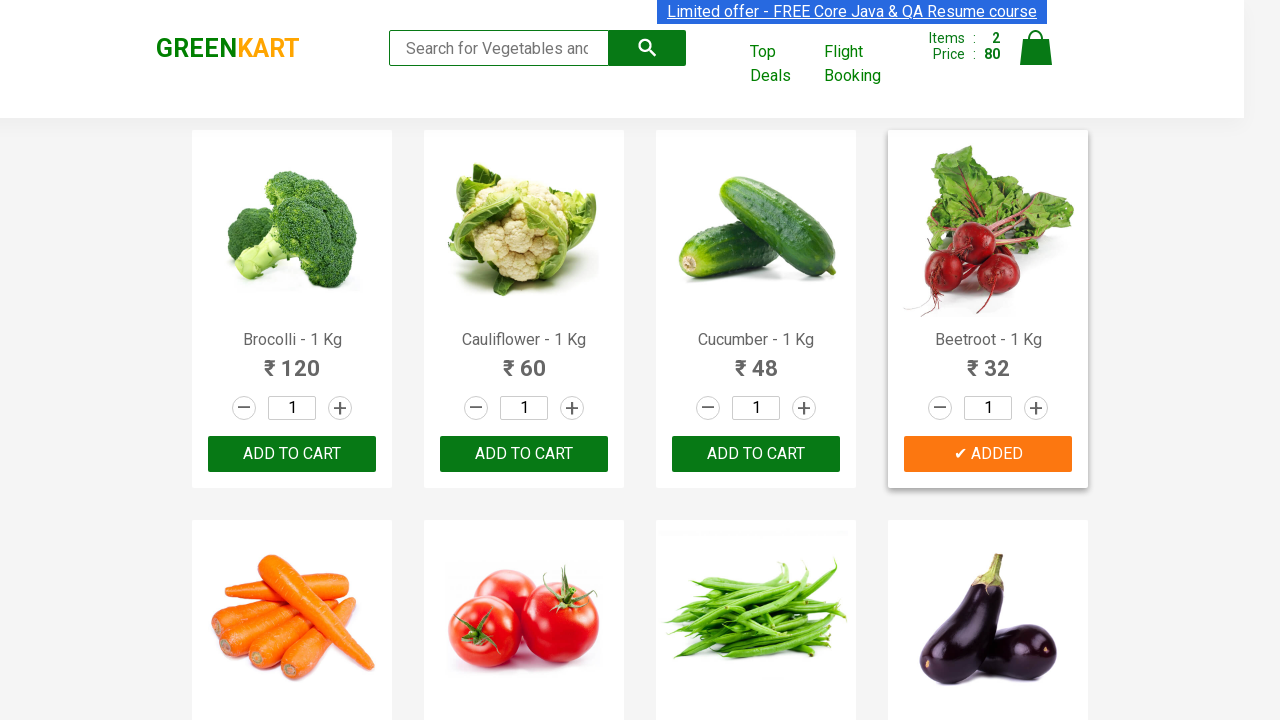

Extracted product name: Mushroom
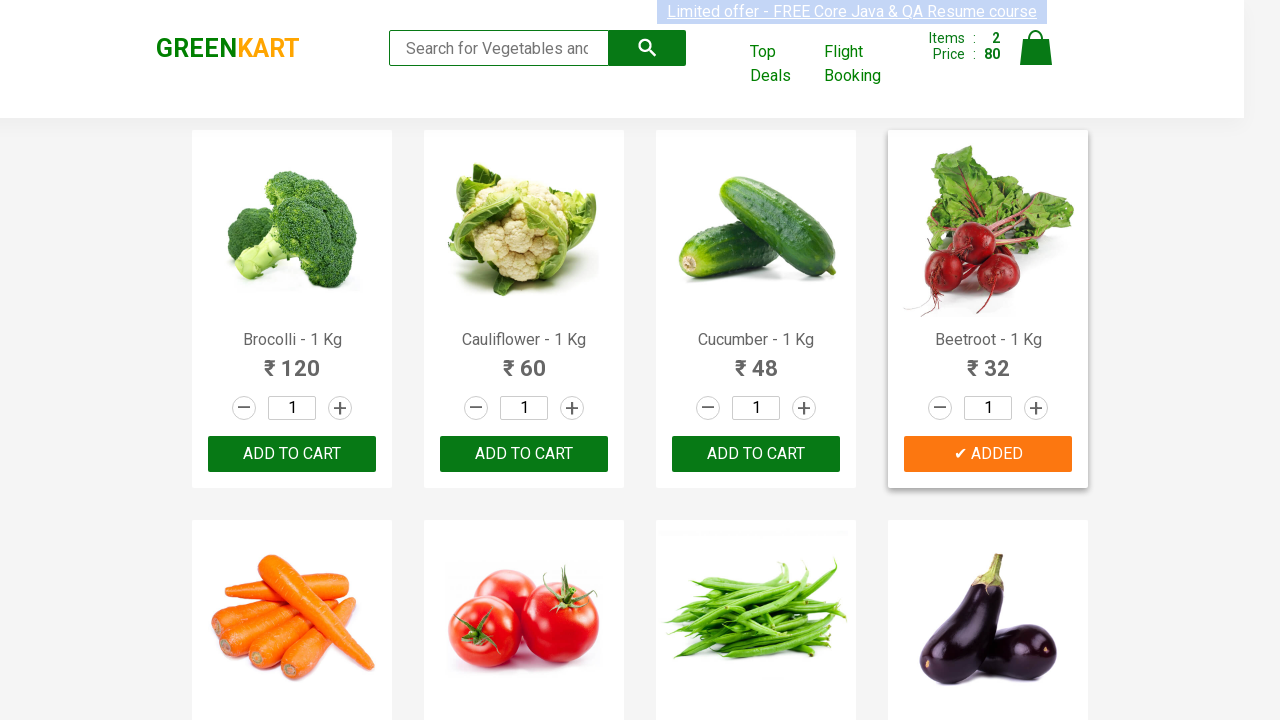

Retrieved product name at index 10
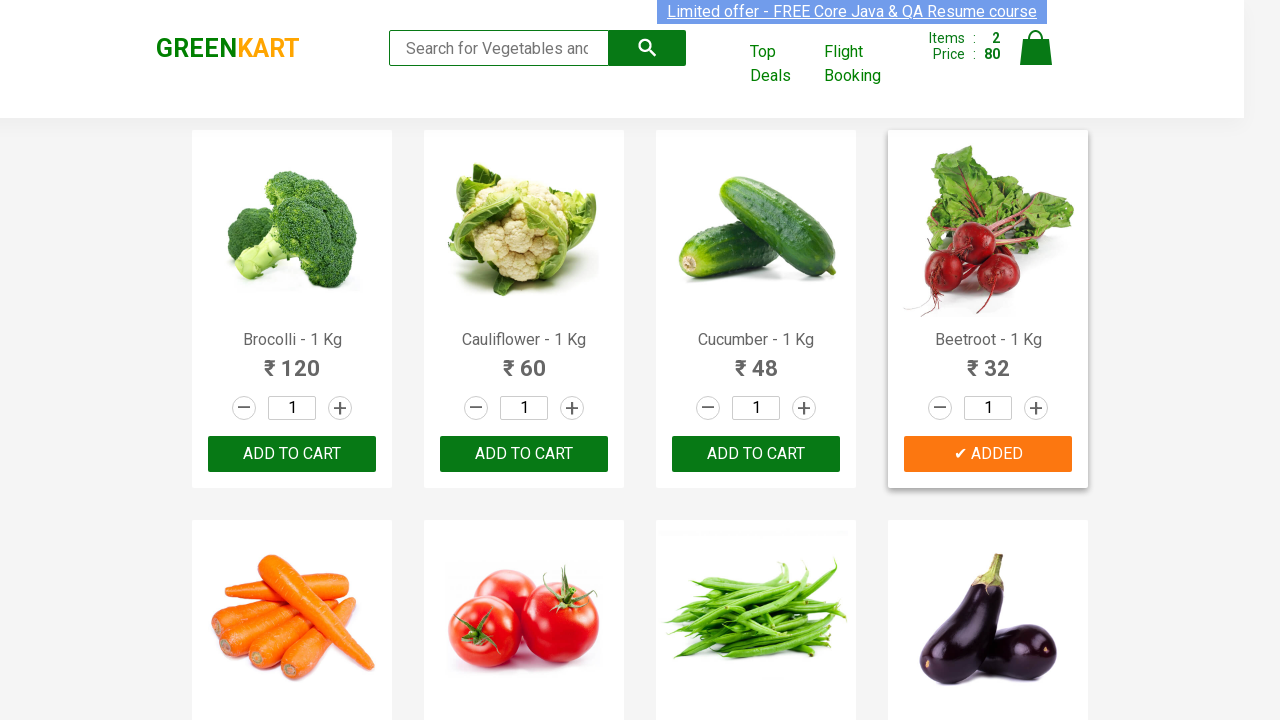

Extracted product name: Potato
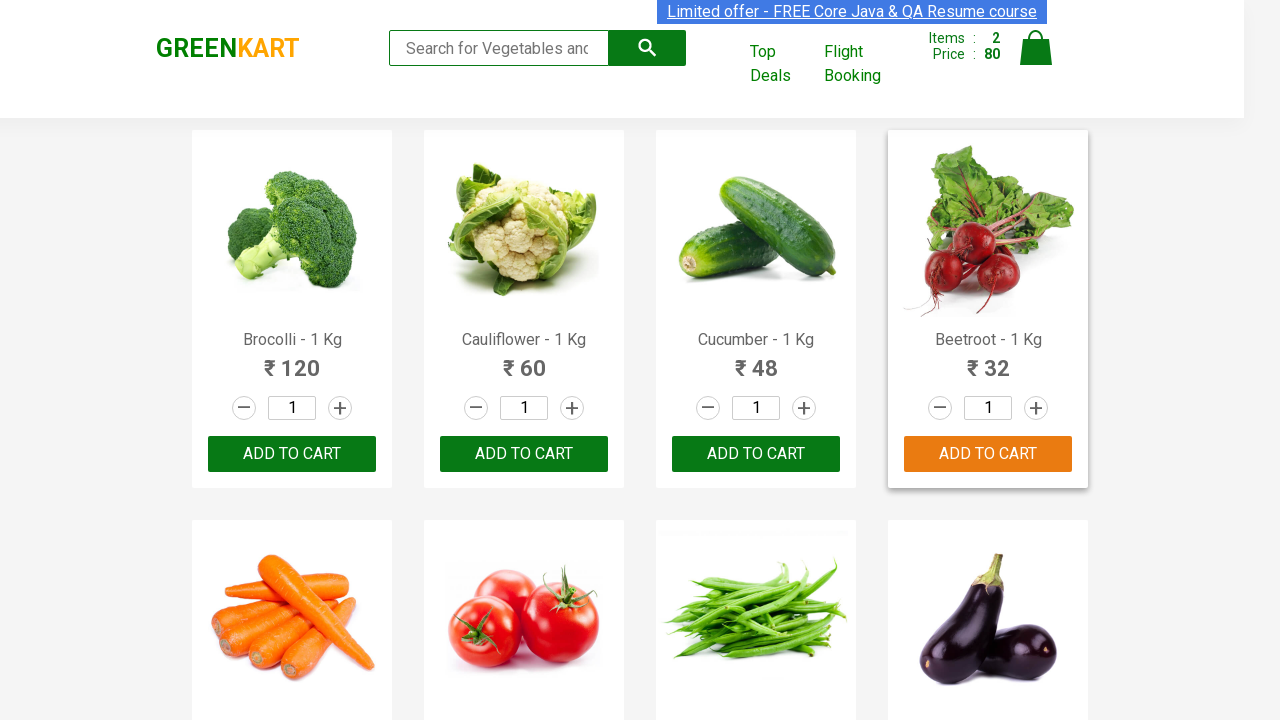

Retrieved product name at index 11
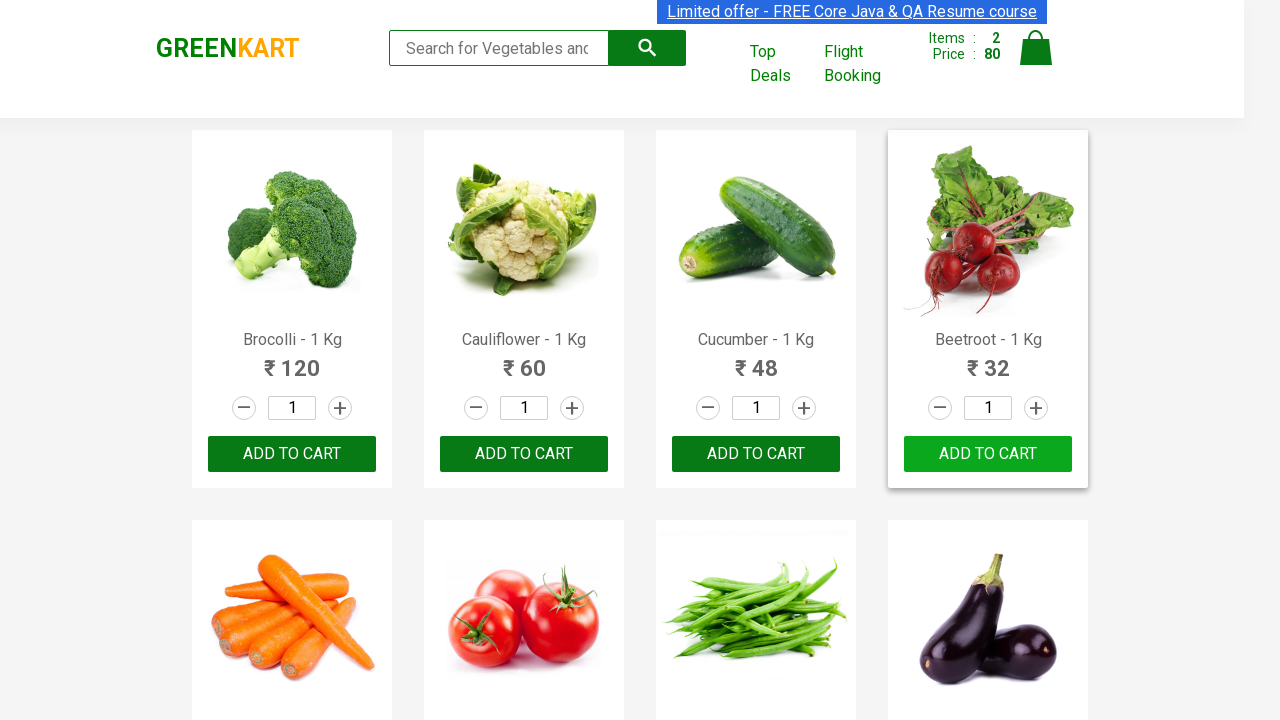

Extracted product name: Pumpkin
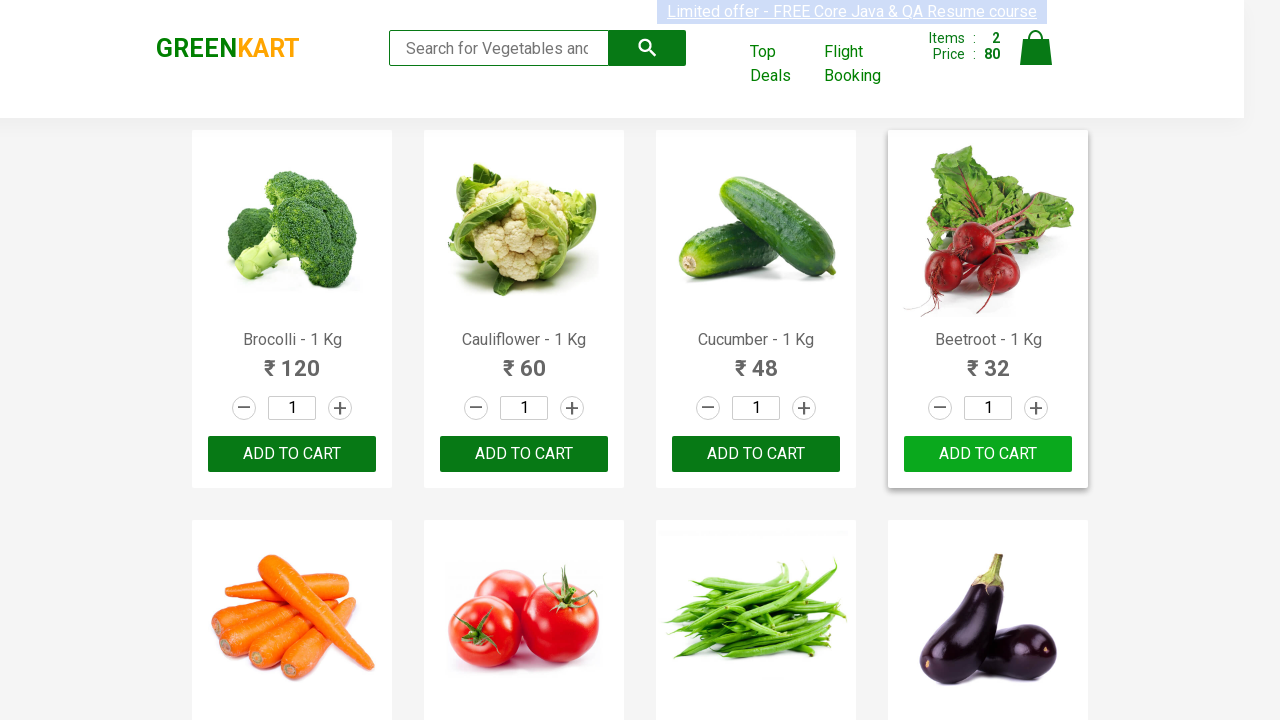

Retrieved product name at index 12
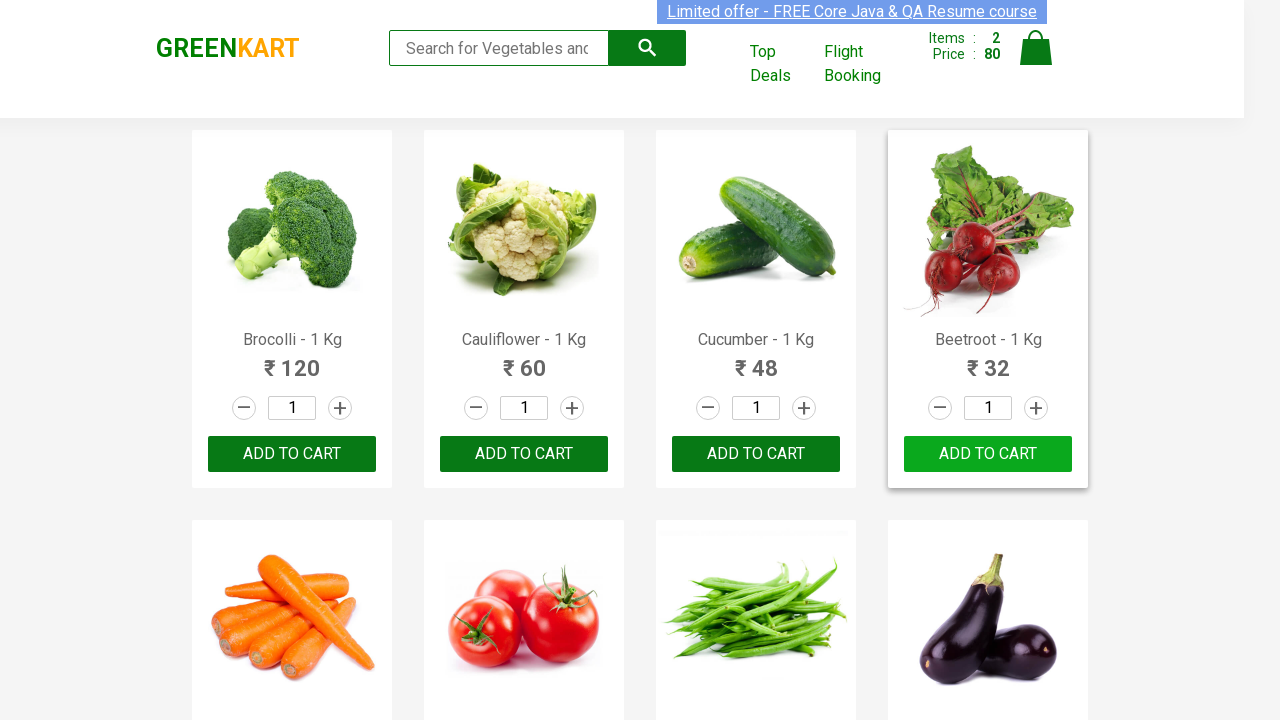

Extracted product name: Corn
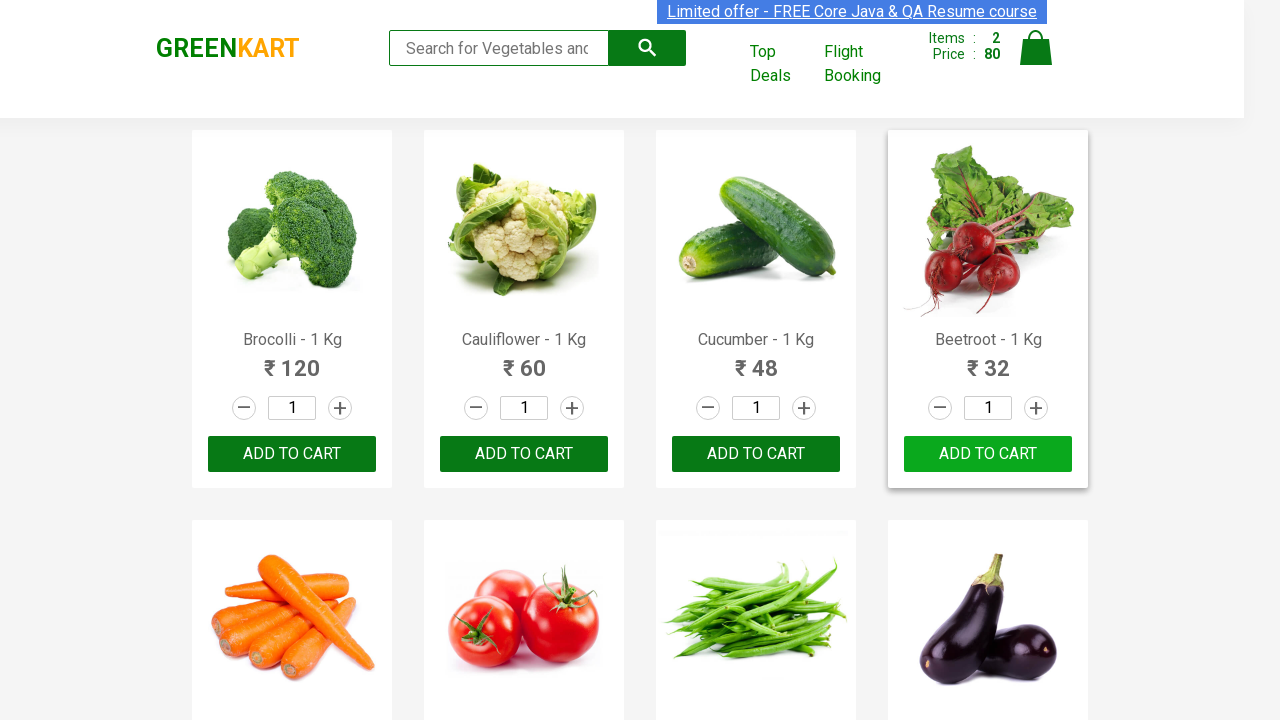

Retrieved product name at index 13
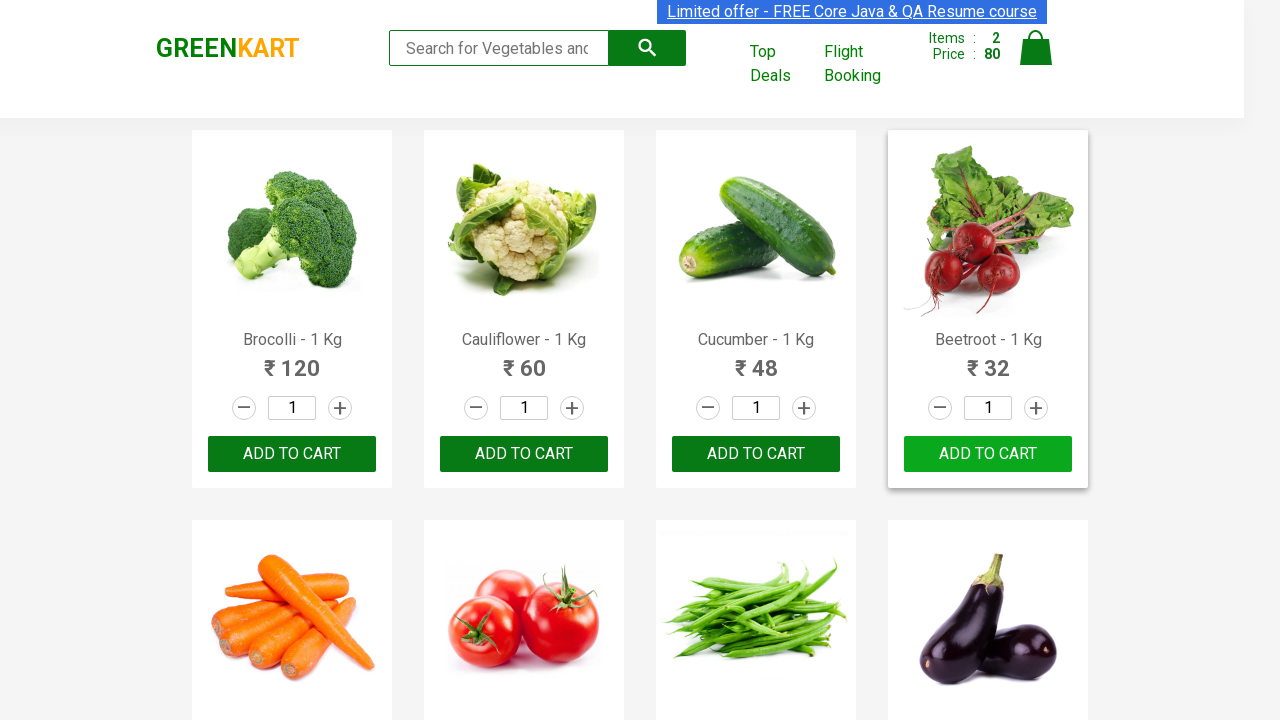

Extracted product name: Onion
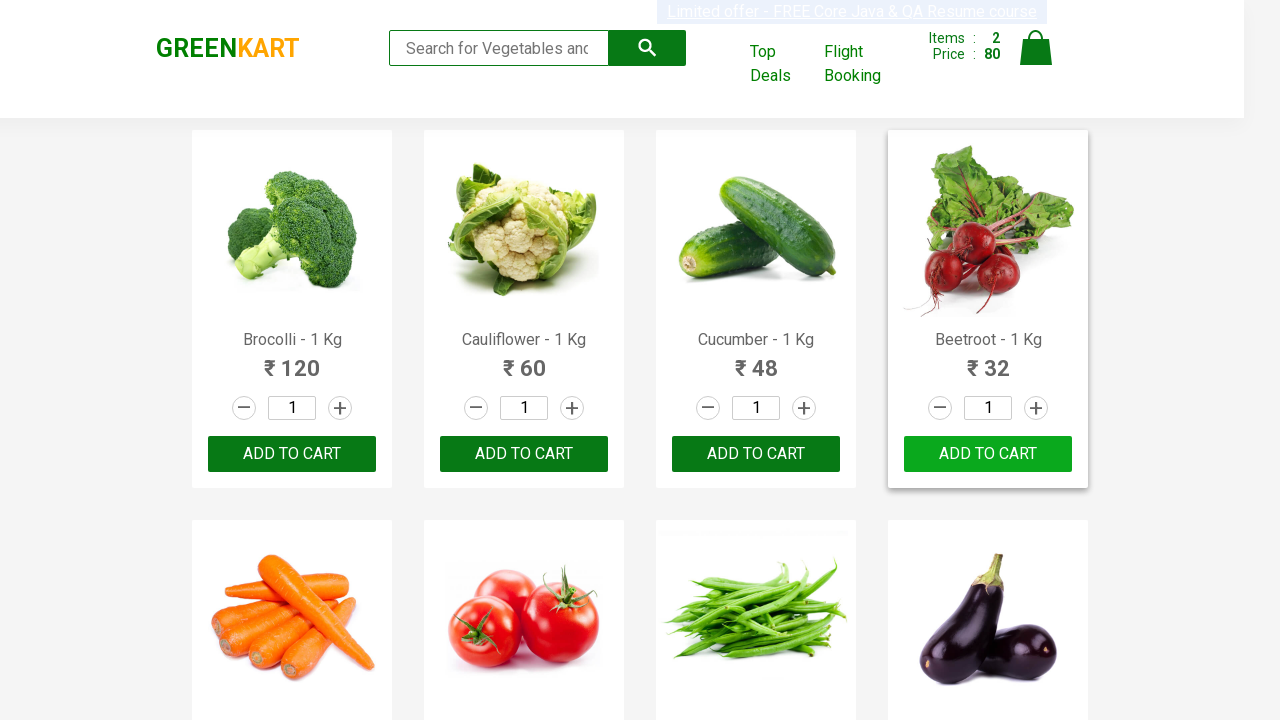

Retrieved product name at index 14
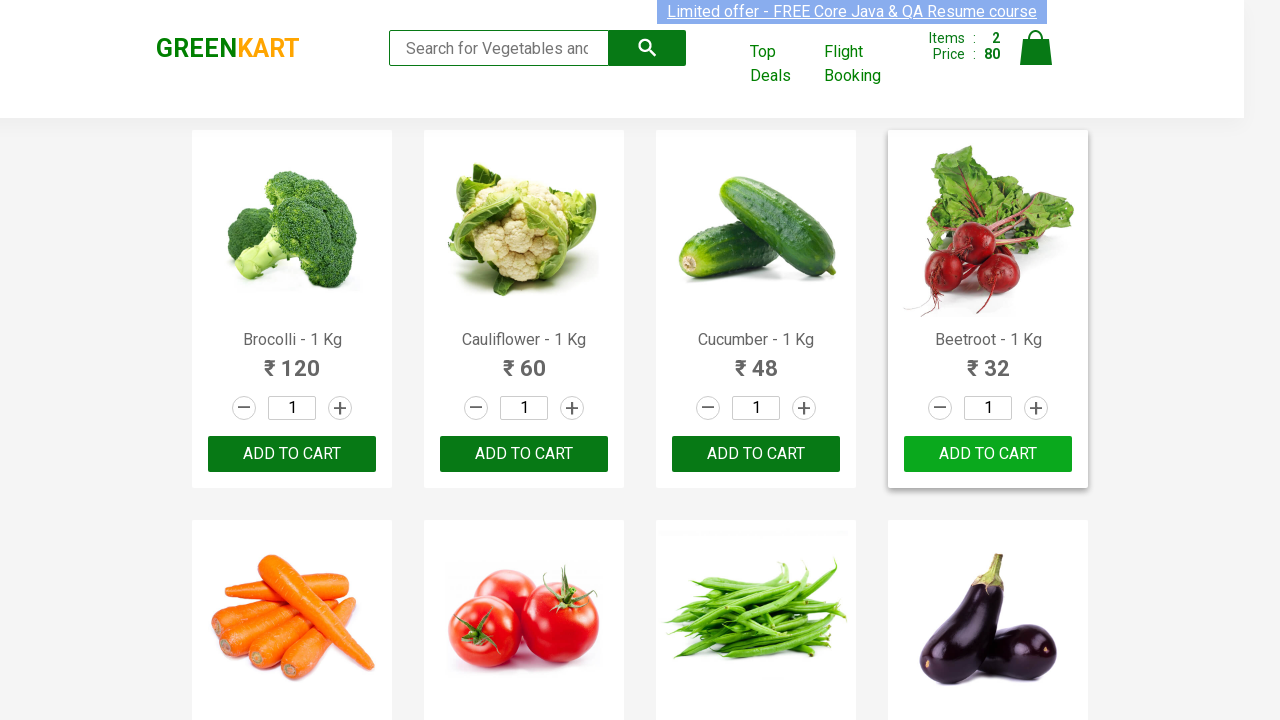

Extracted product name: Apple
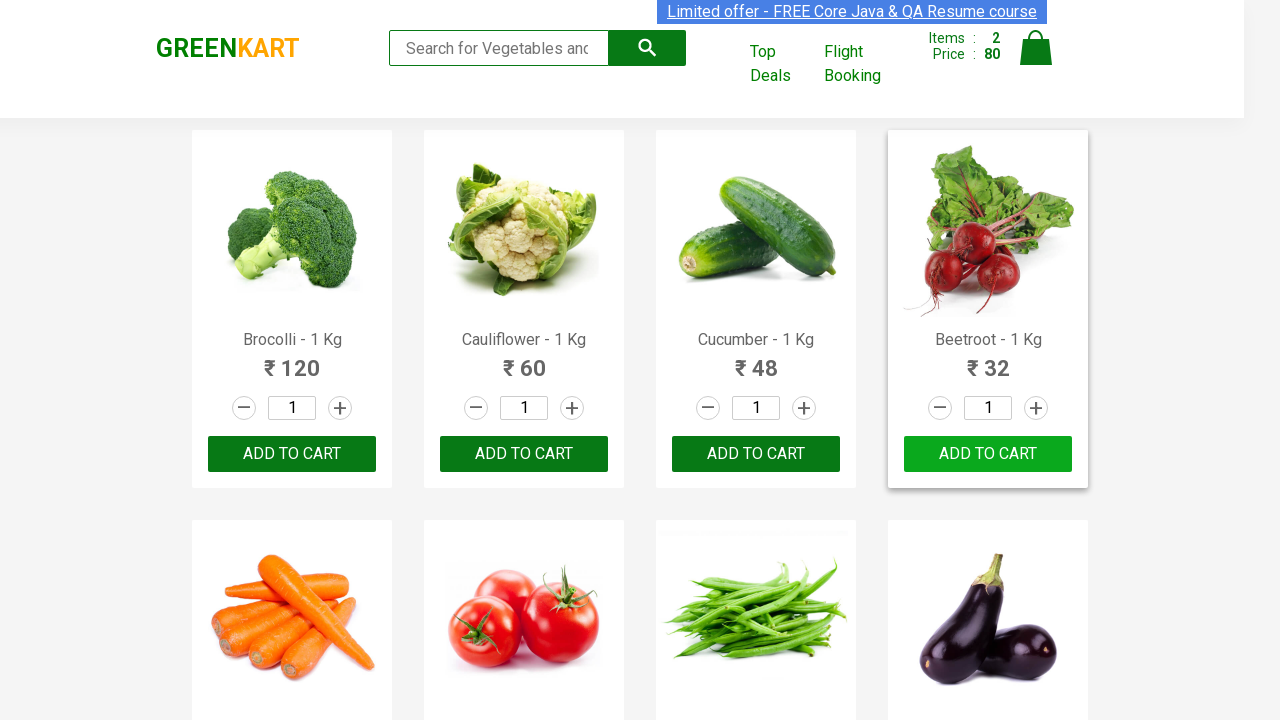

Retrieved product name at index 15
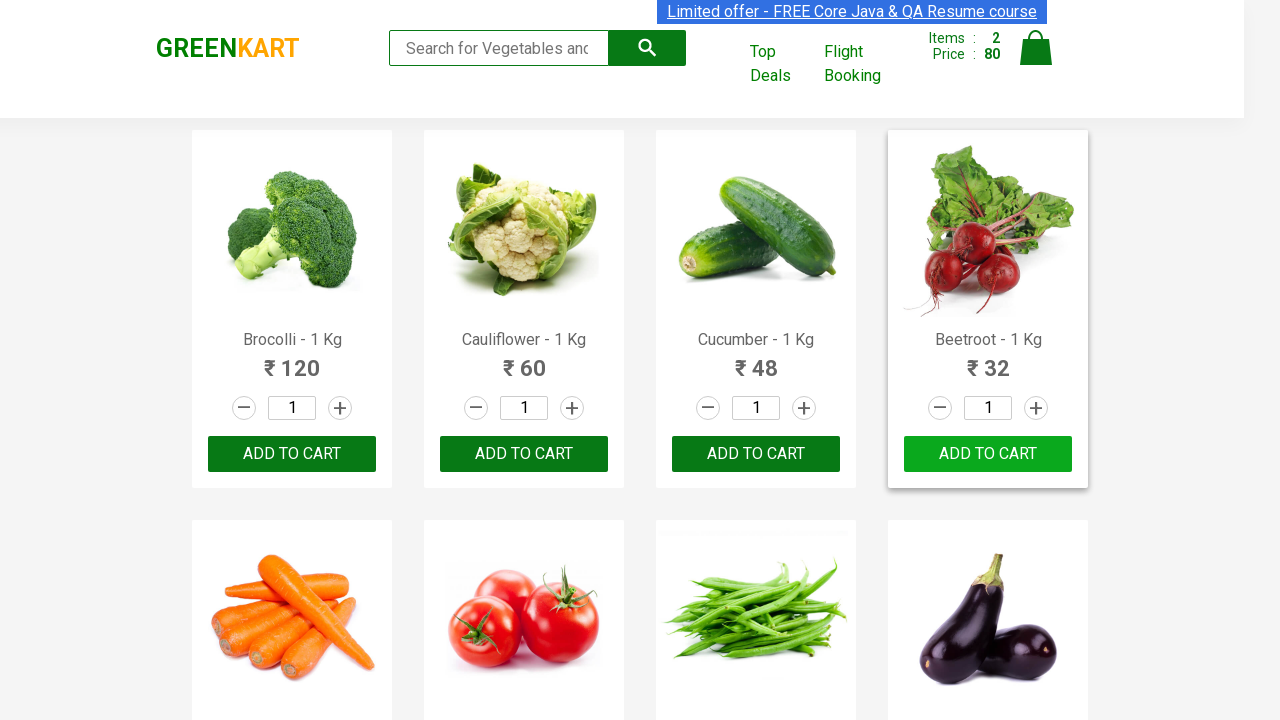

Extracted product name: Banana
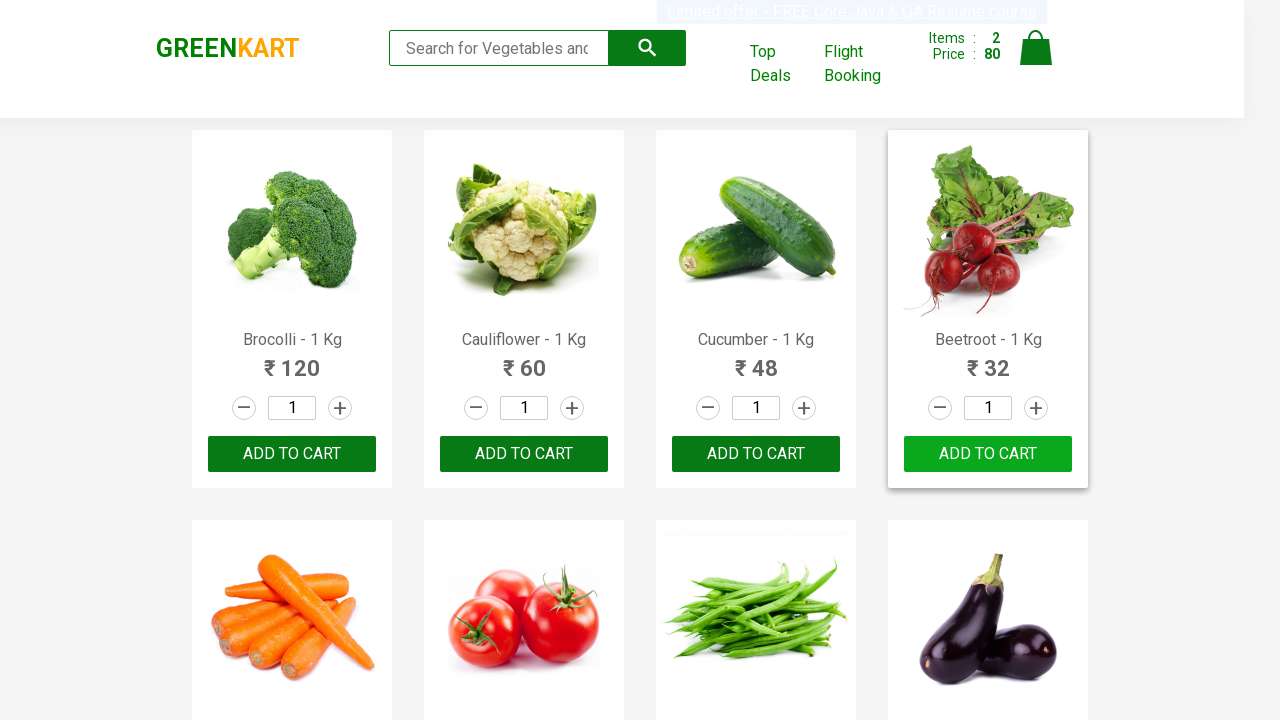

Retrieved product name at index 16
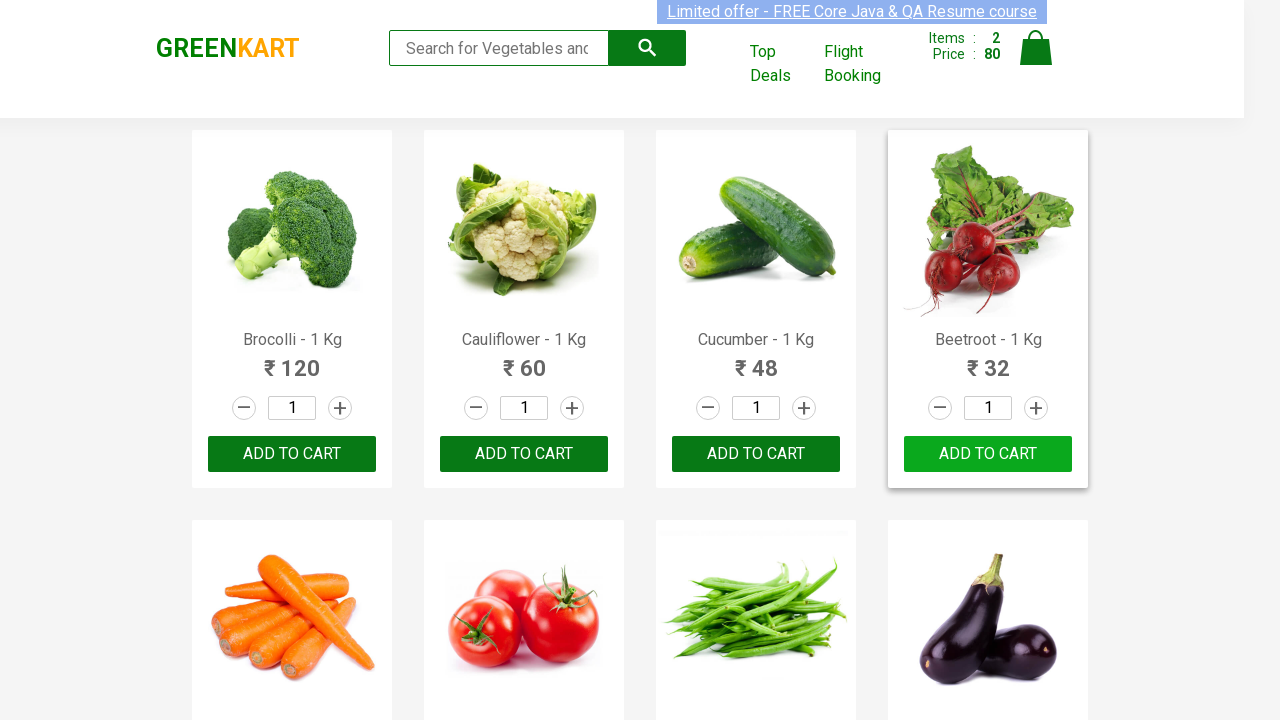

Extracted product name: Grapes
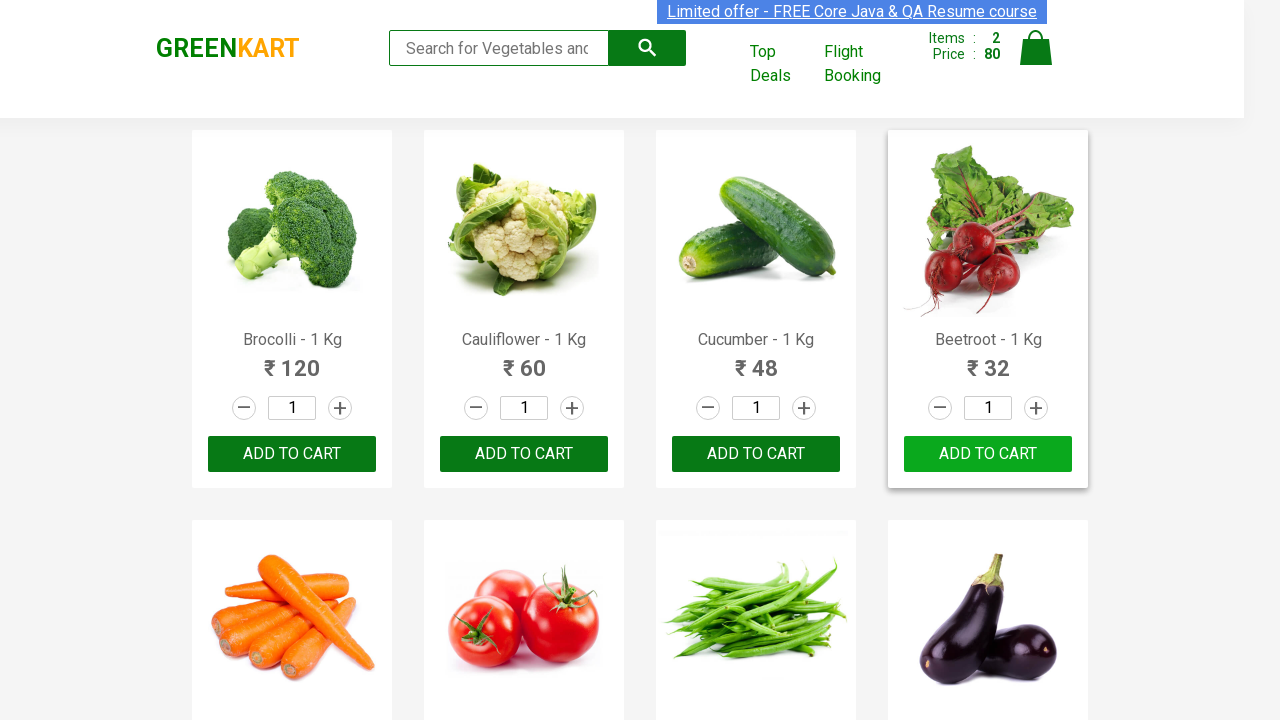

Retrieved product name at index 17
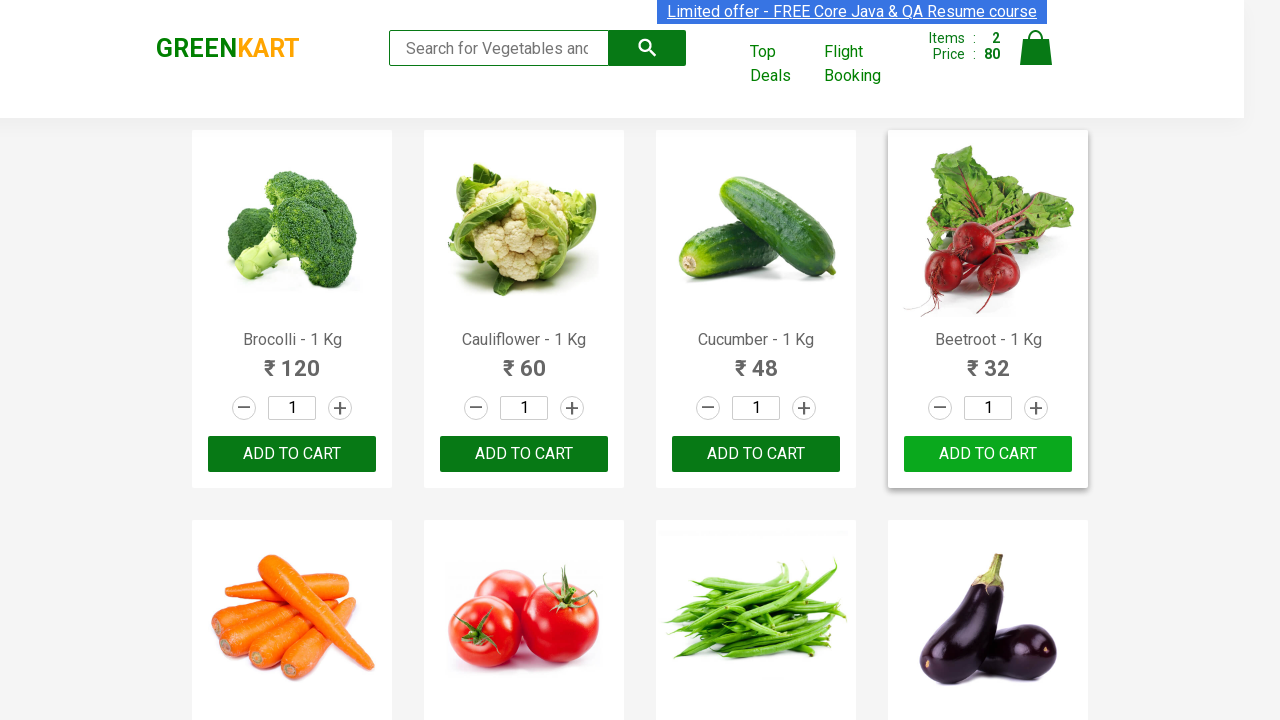

Extracted product name: Mango
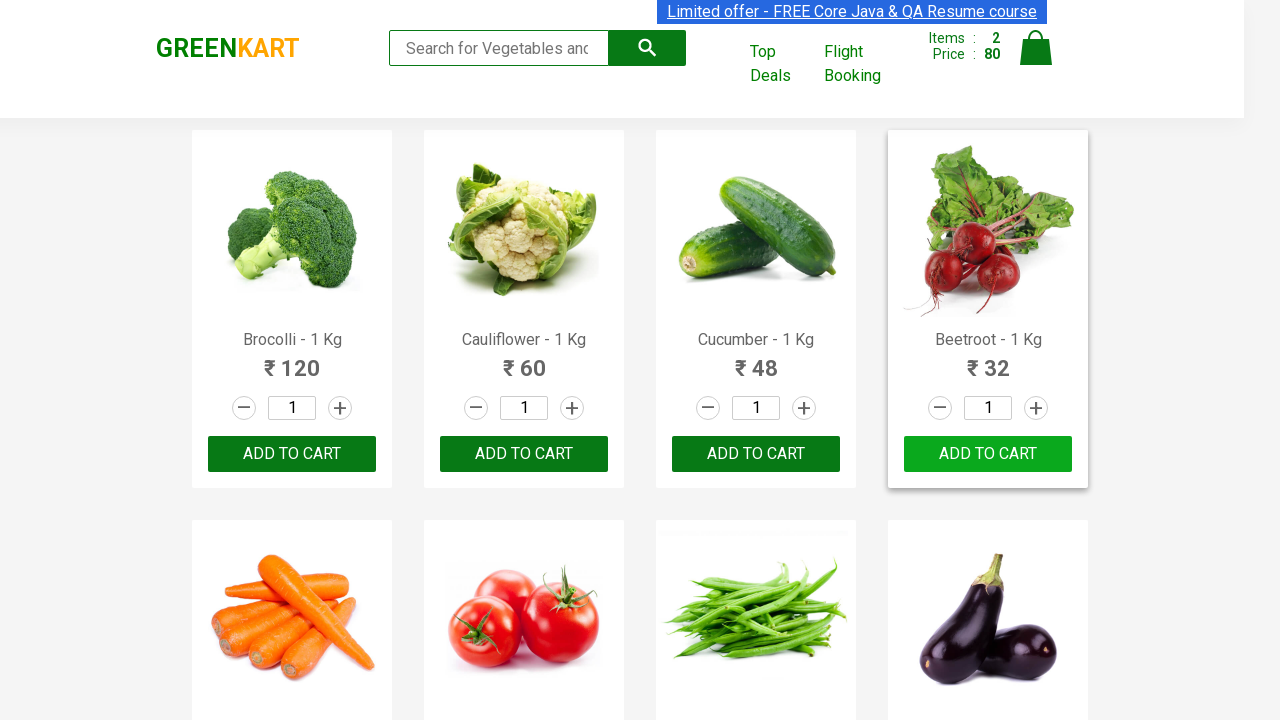

Retrieved product name at index 18
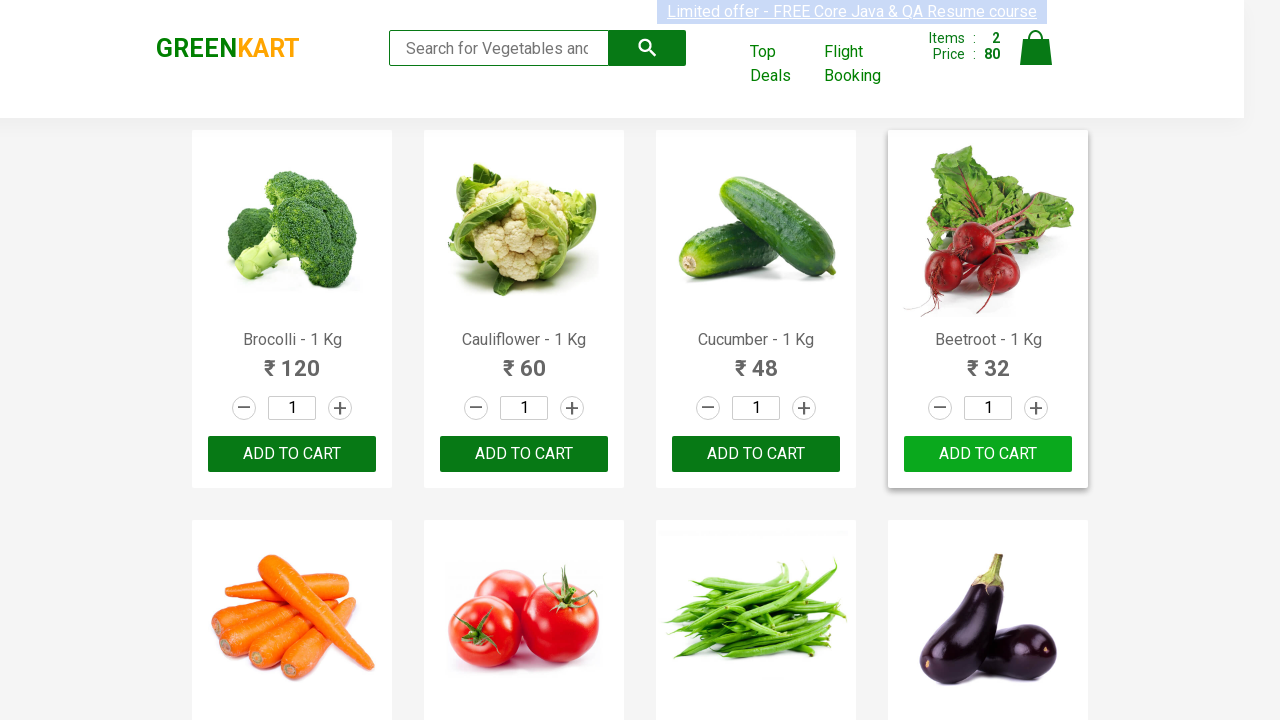

Extracted product name: Musk Melon
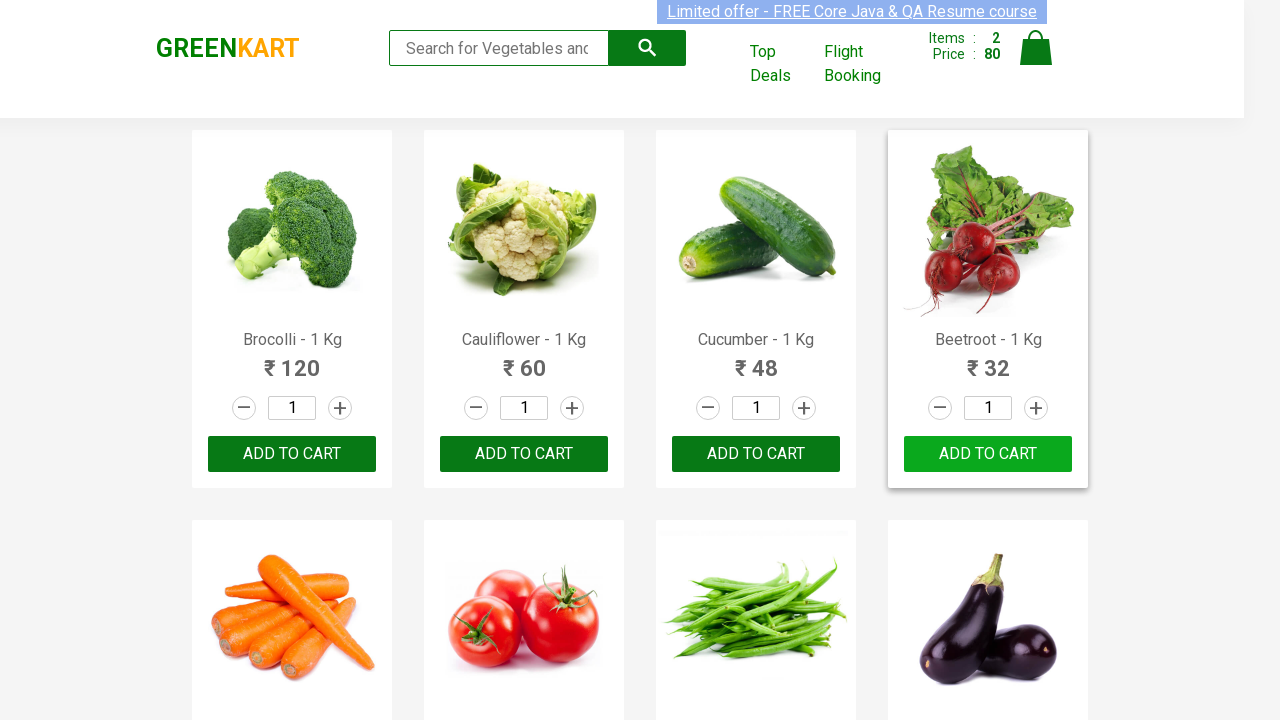

Retrieved product name at index 19
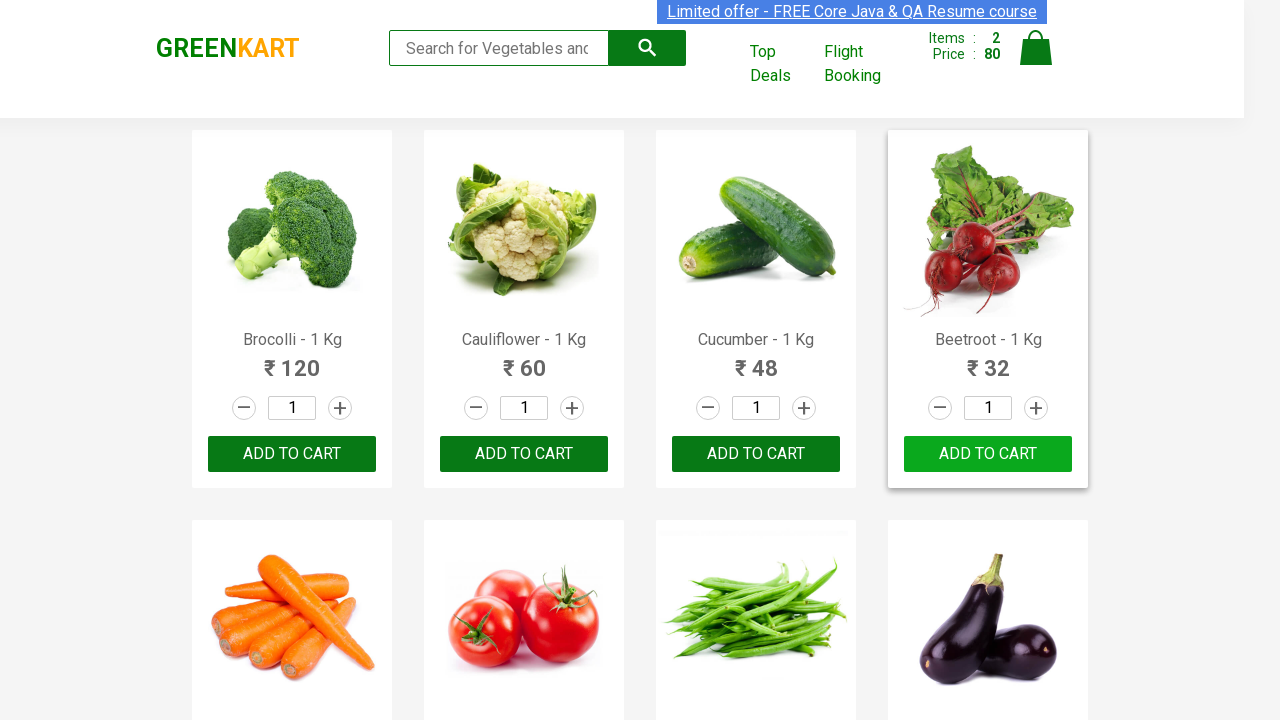

Extracted product name: Orange
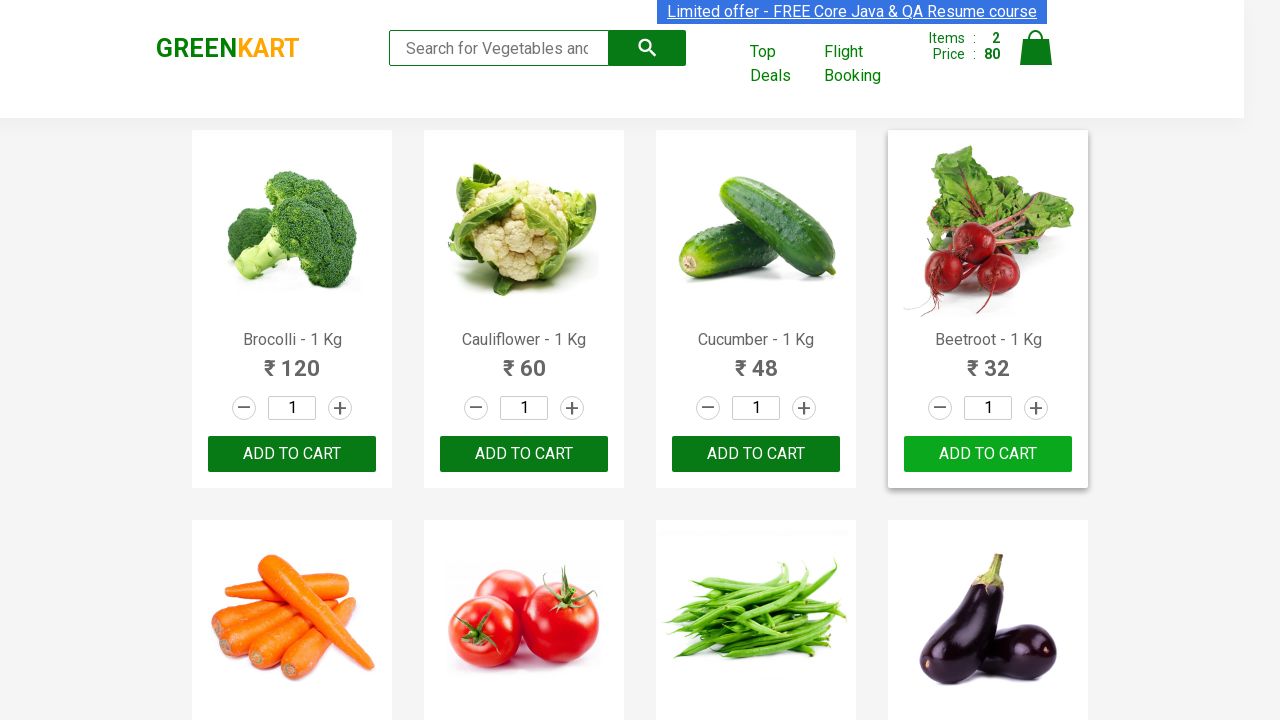

Retrieved product name at index 20
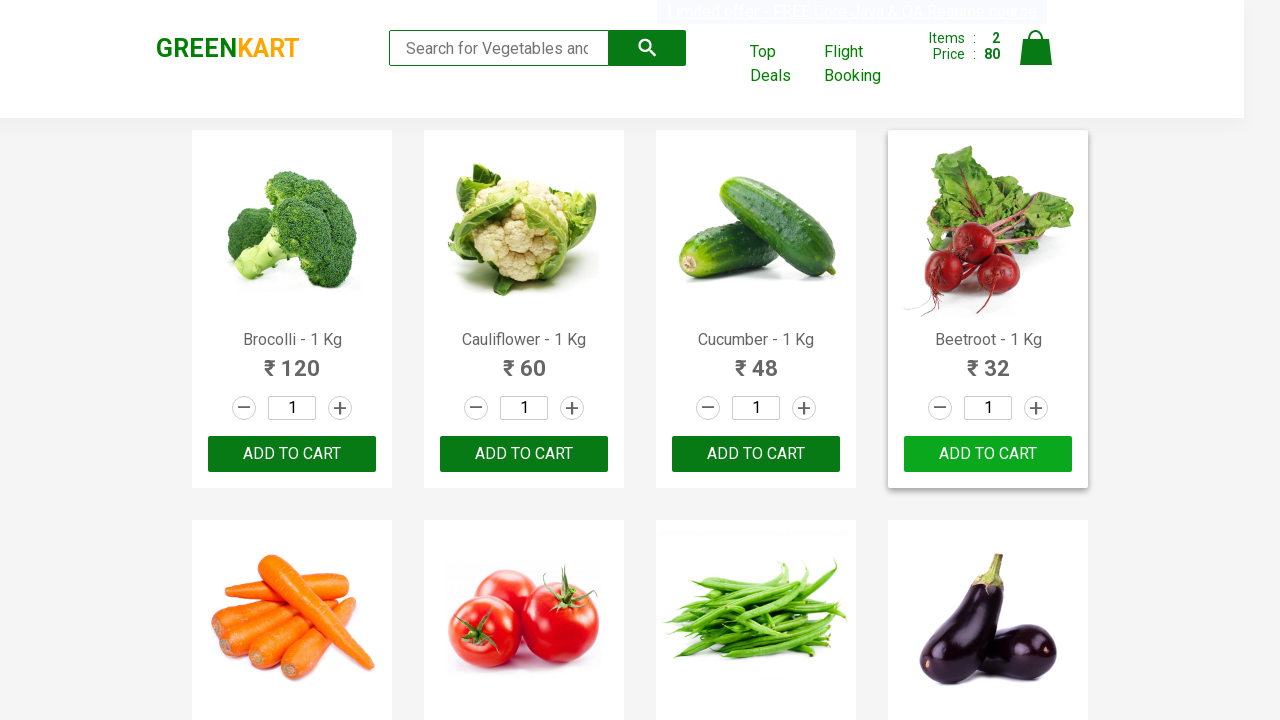

Extracted product name: Pears
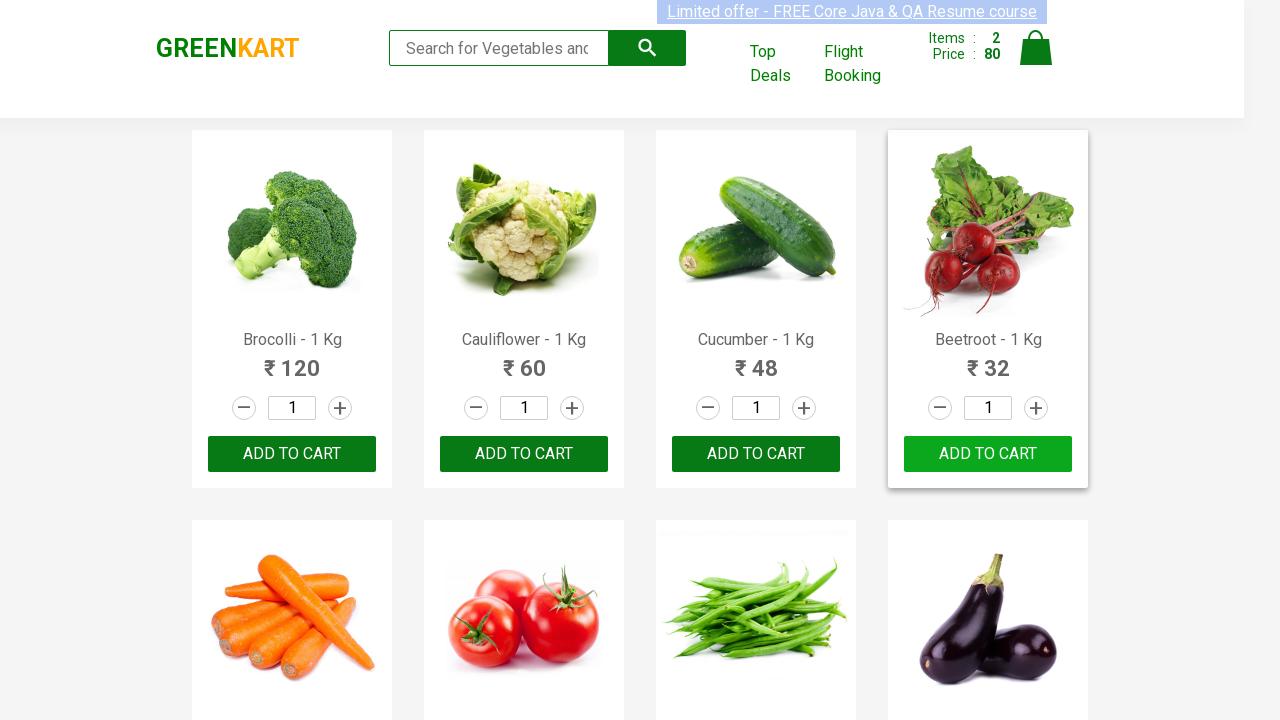

Retrieved product name at index 21
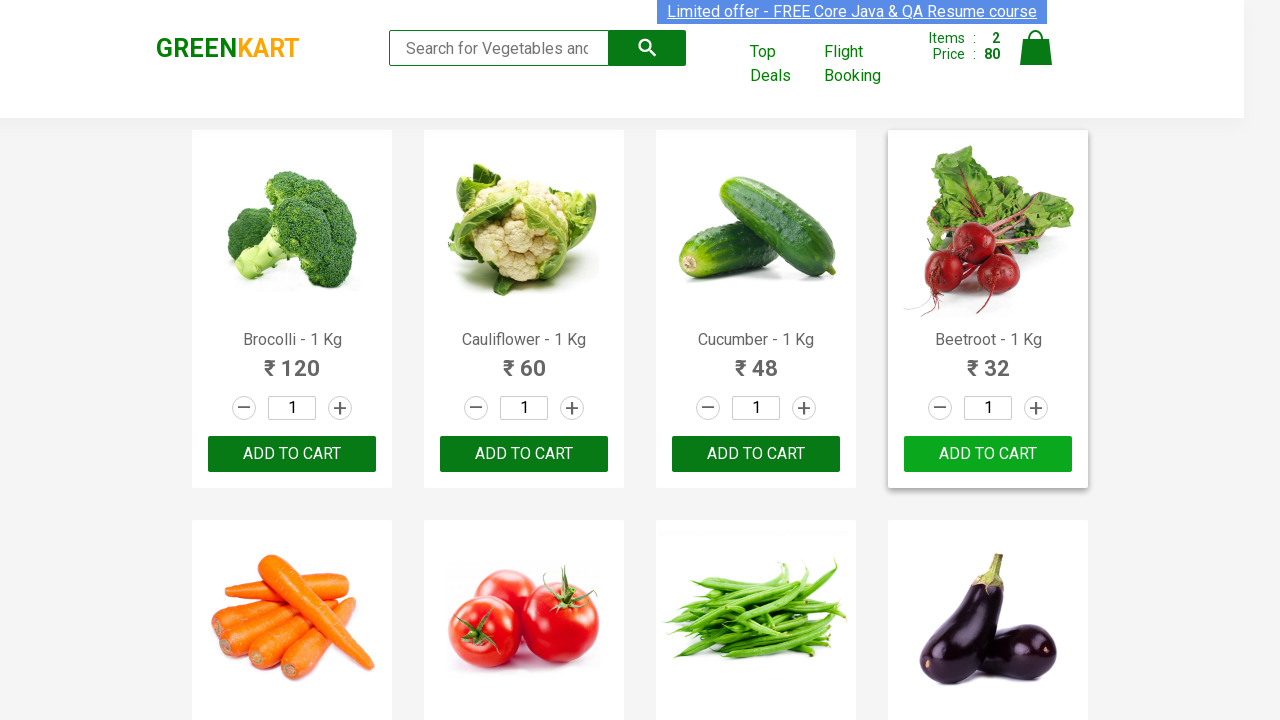

Extracted product name: Pomegranate
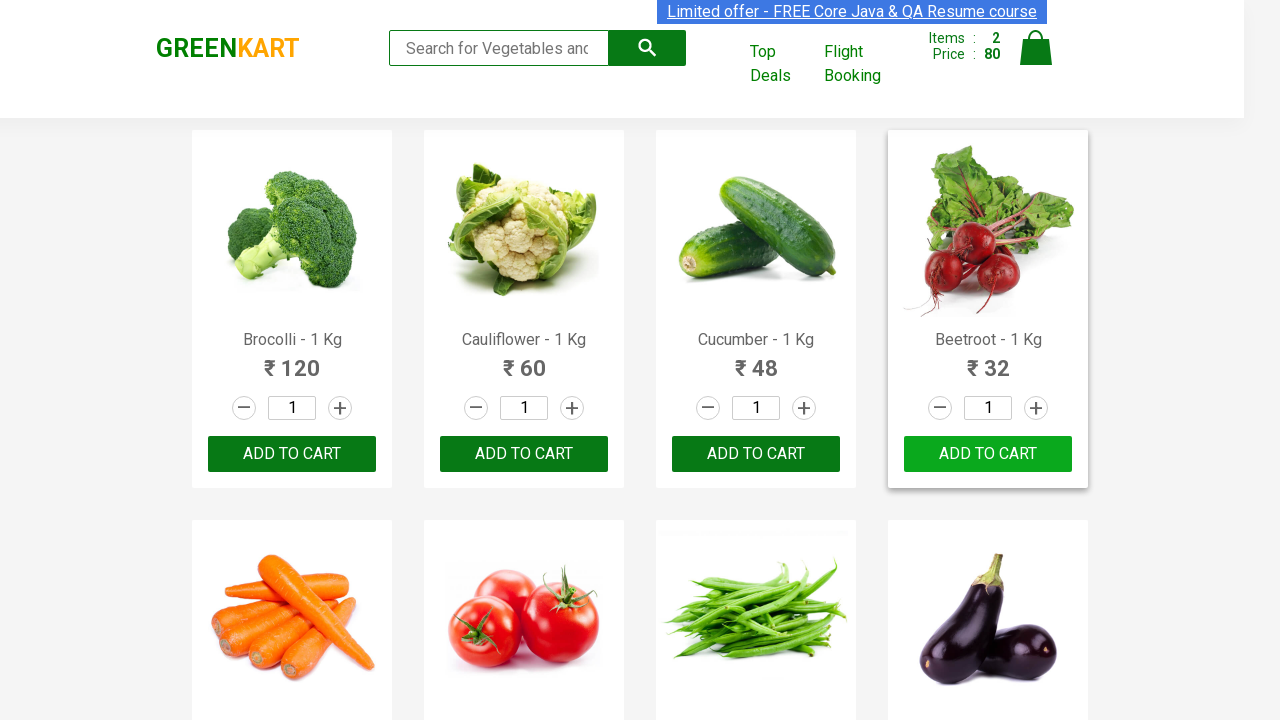

Retrieved product name at index 22
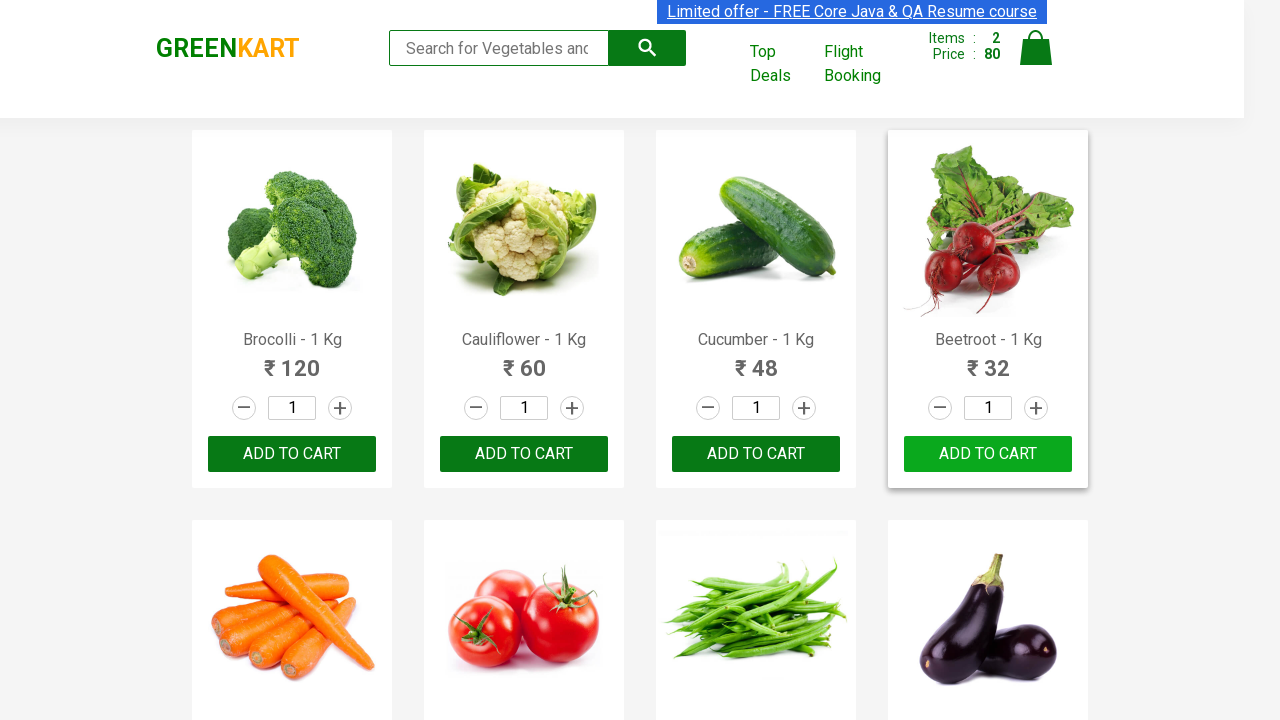

Extracted product name: Raspberry
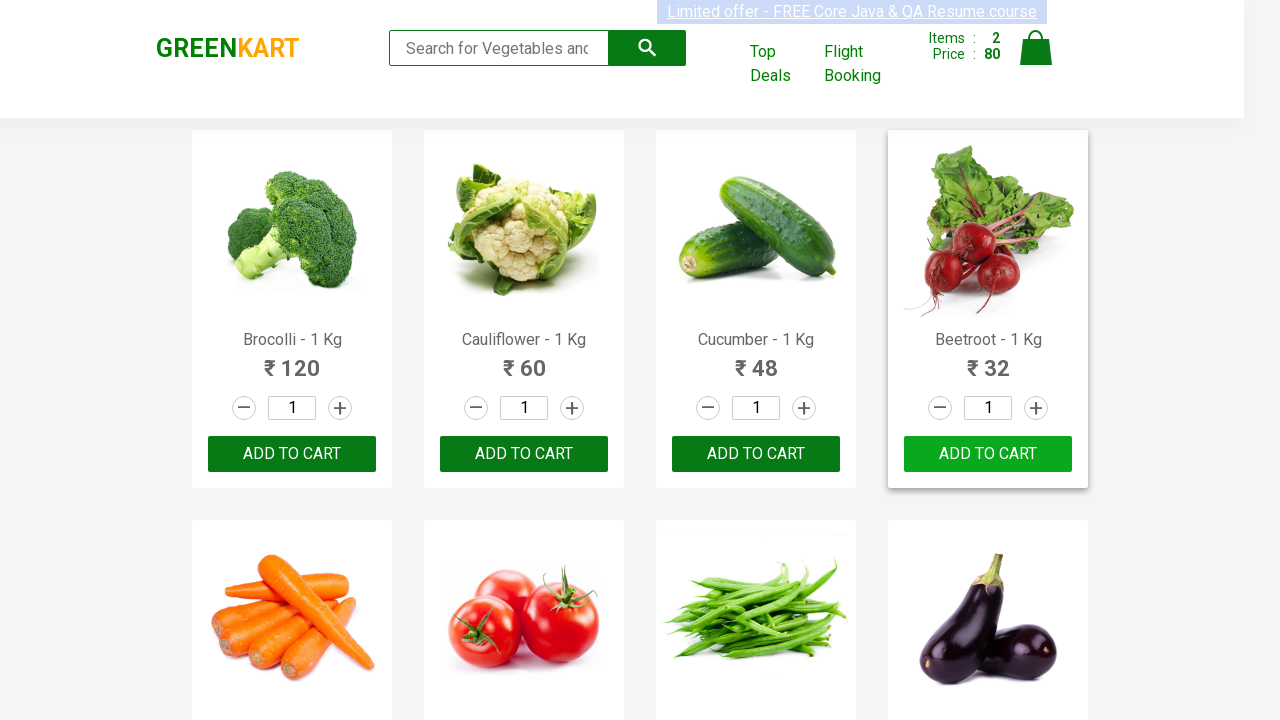

Product 'Raspberry' found in target list
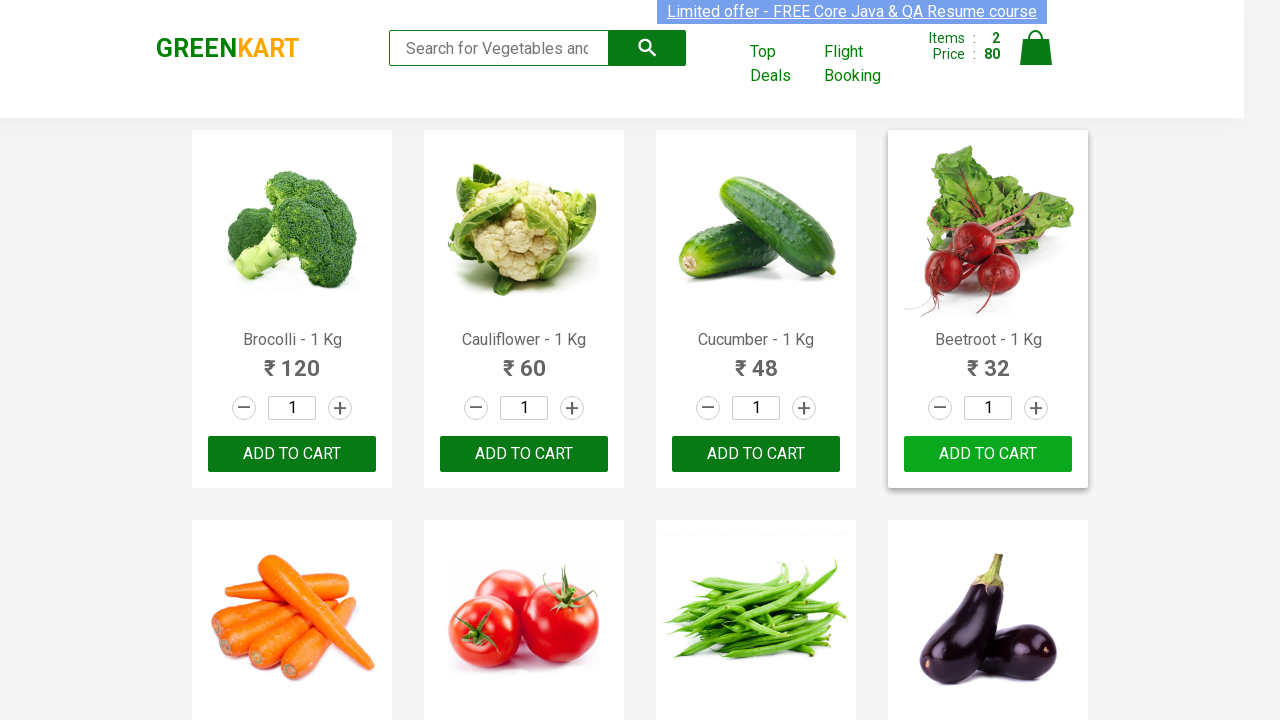

Clicked 'Add to cart' button for Raspberry at (756, 360) on xpath=//div[@class='product-action']/button >> nth=22
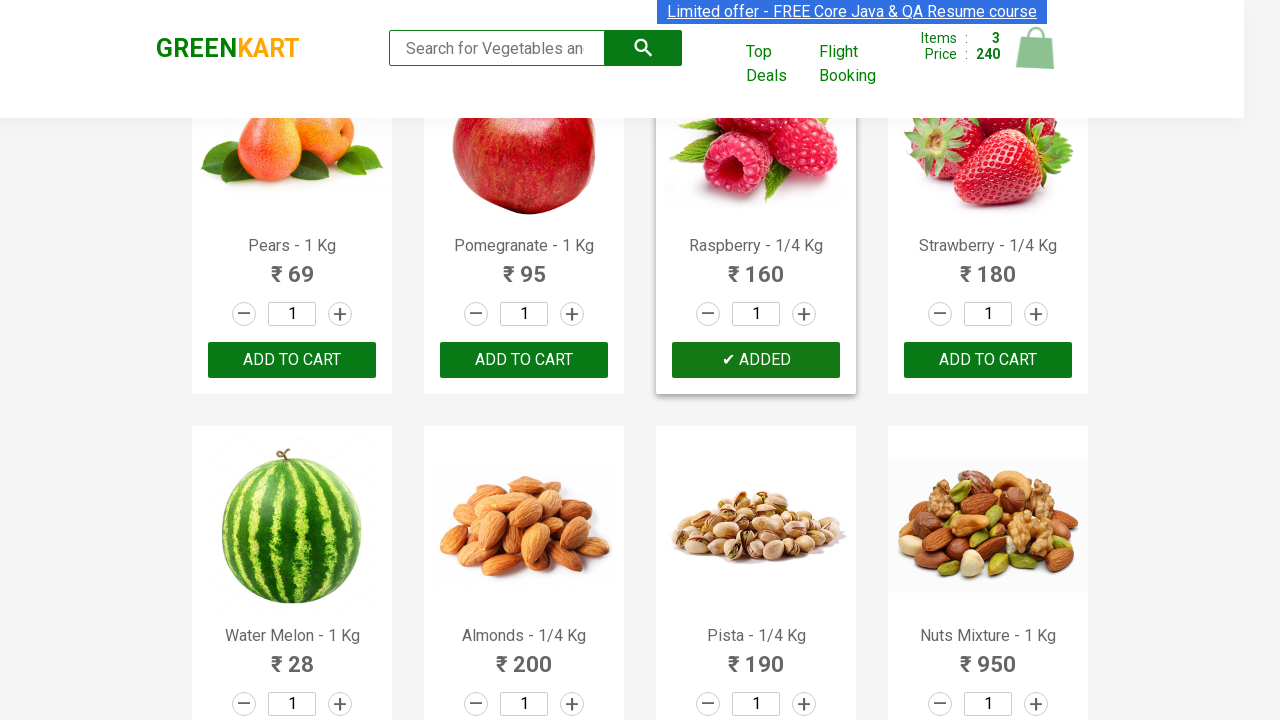

Retrieved product name at index 23
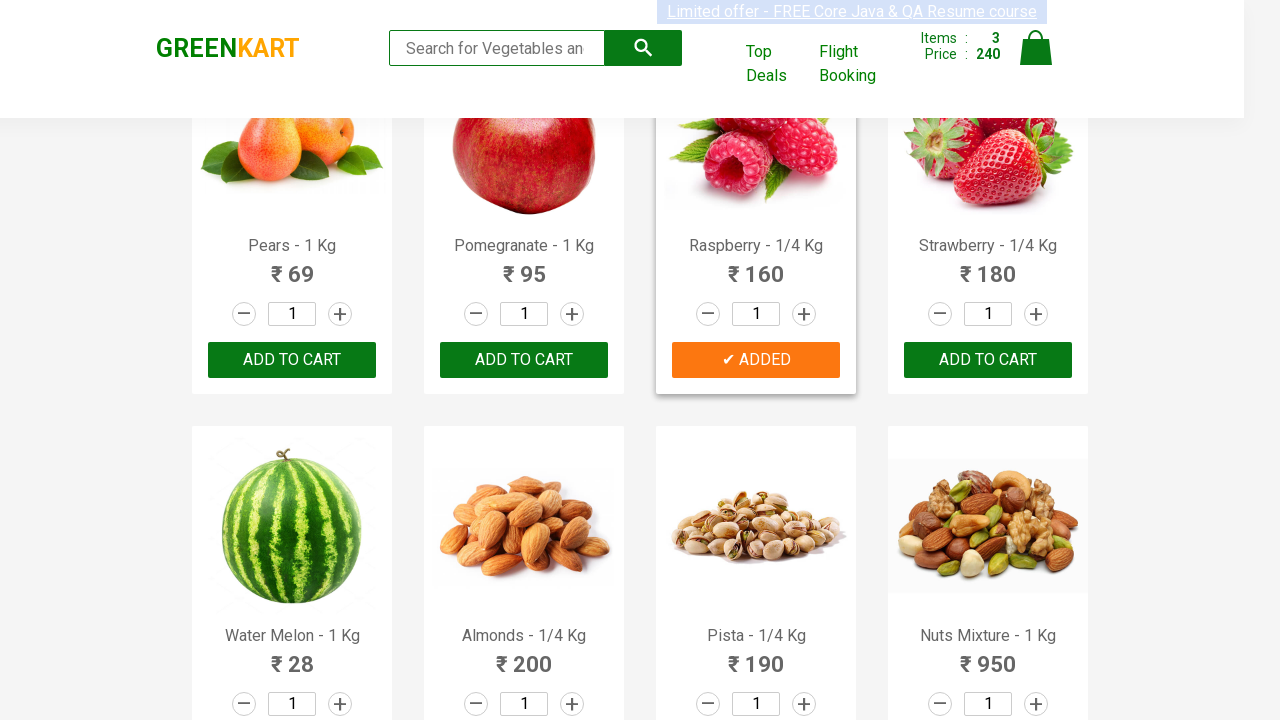

Extracted product name: Strawberry
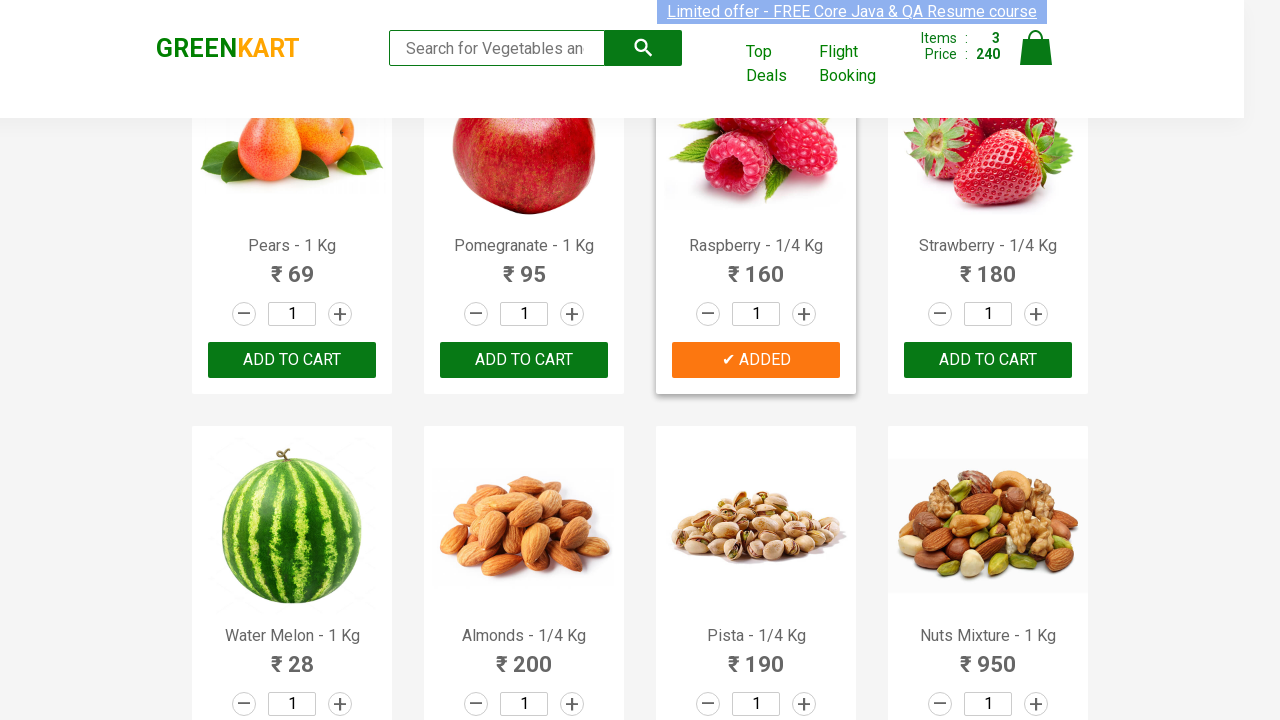

Retrieved product name at index 24
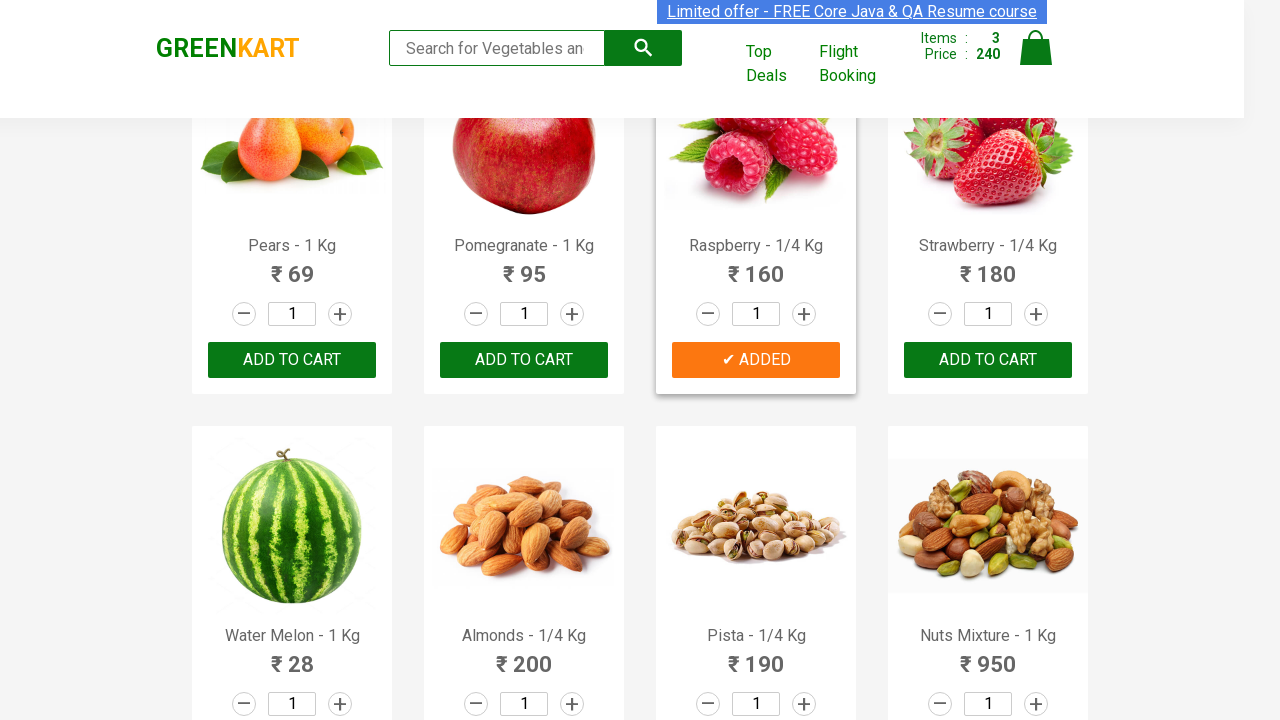

Extracted product name: Water Melon
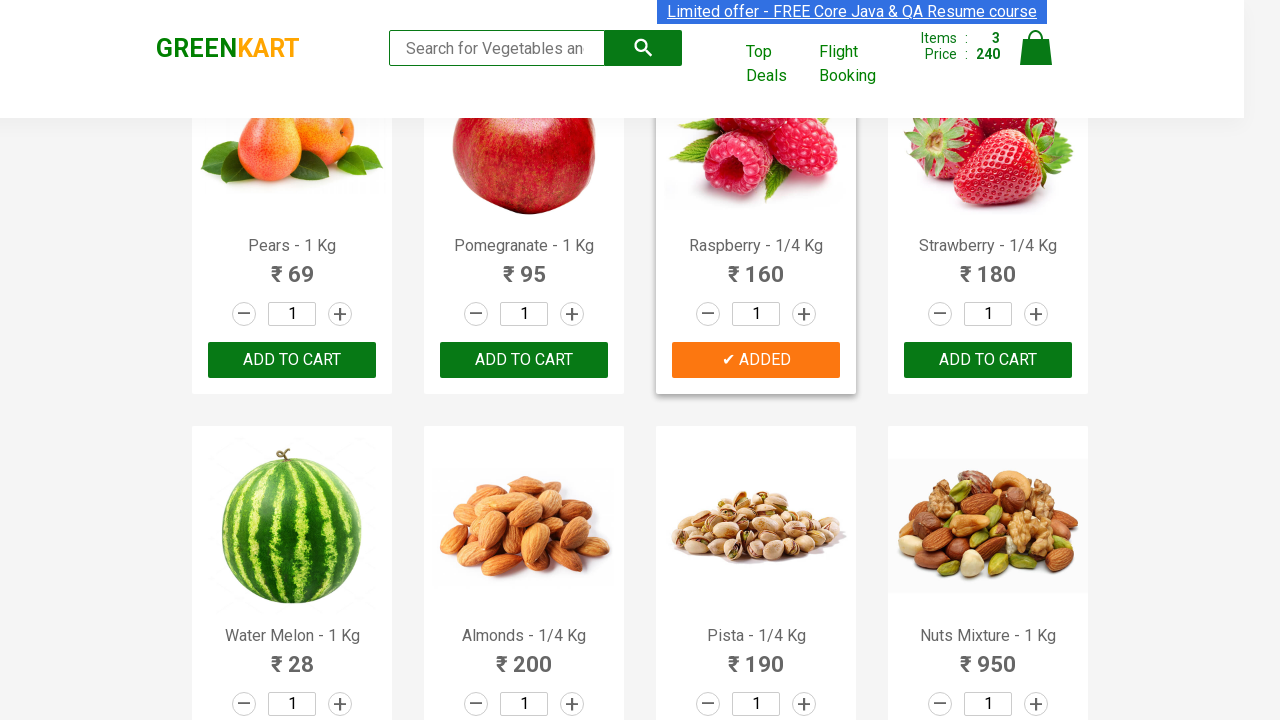

Retrieved product name at index 25
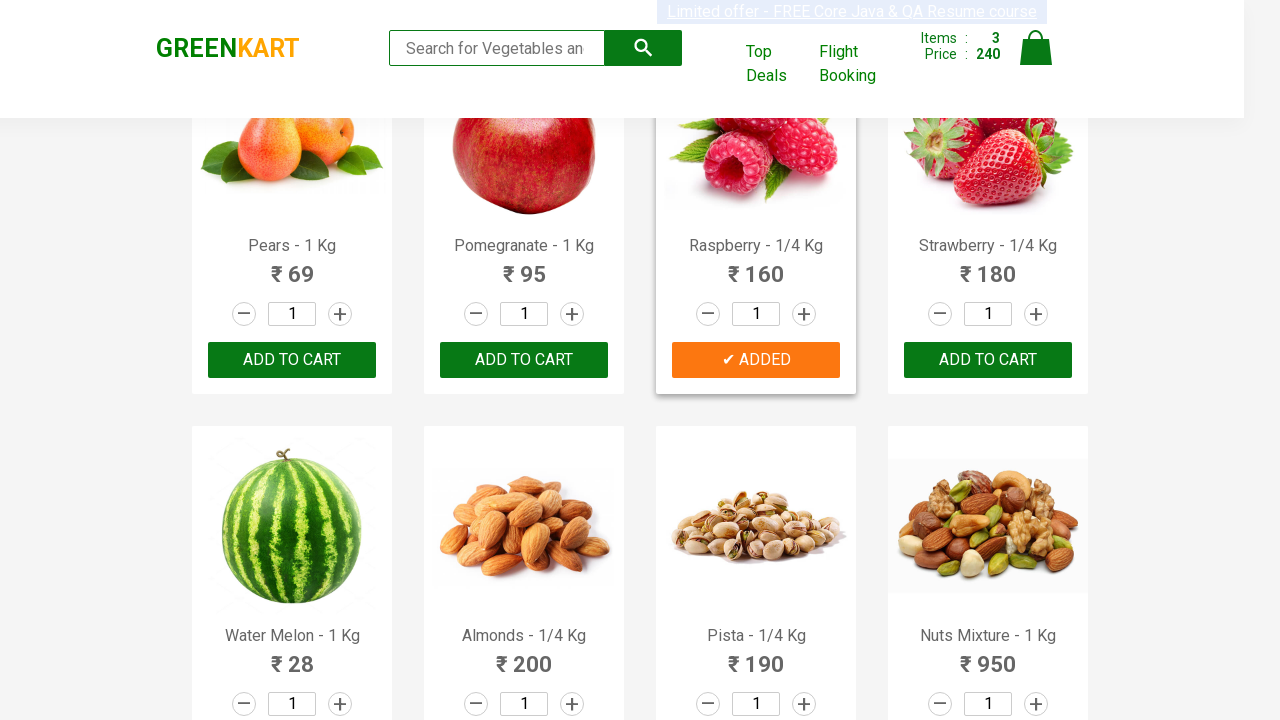

Extracted product name: Almonds
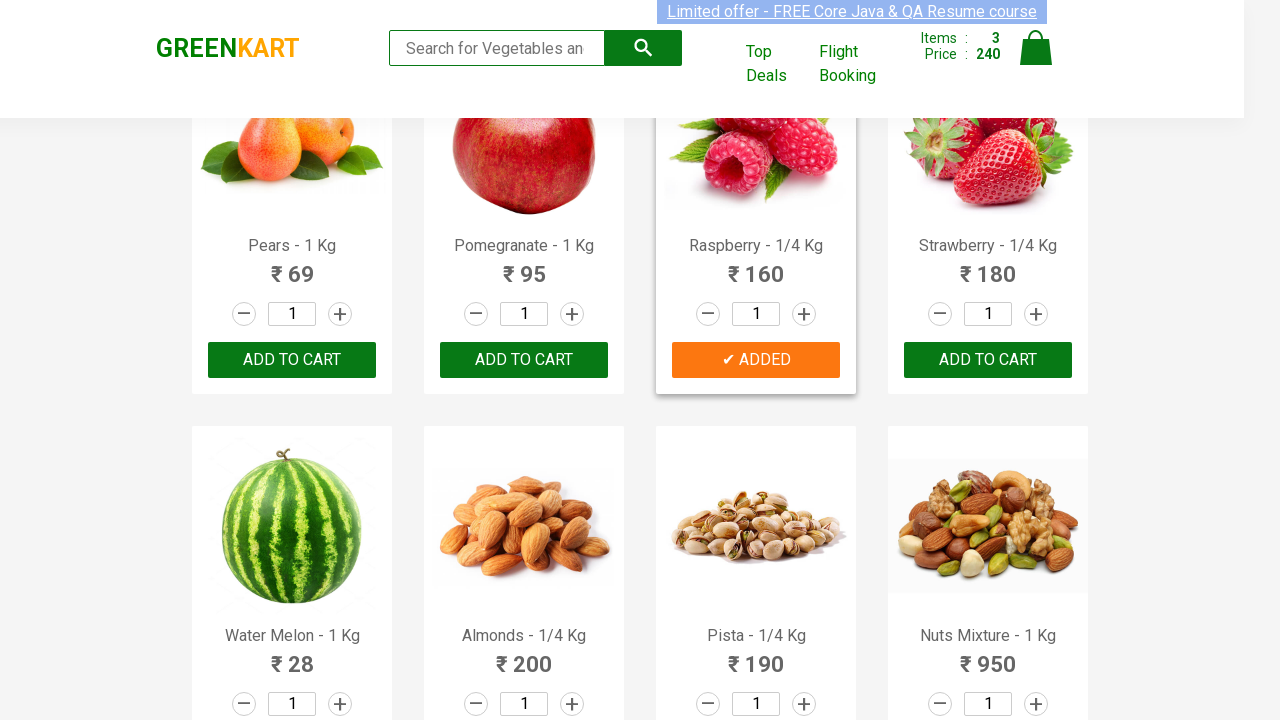

Retrieved product name at index 26
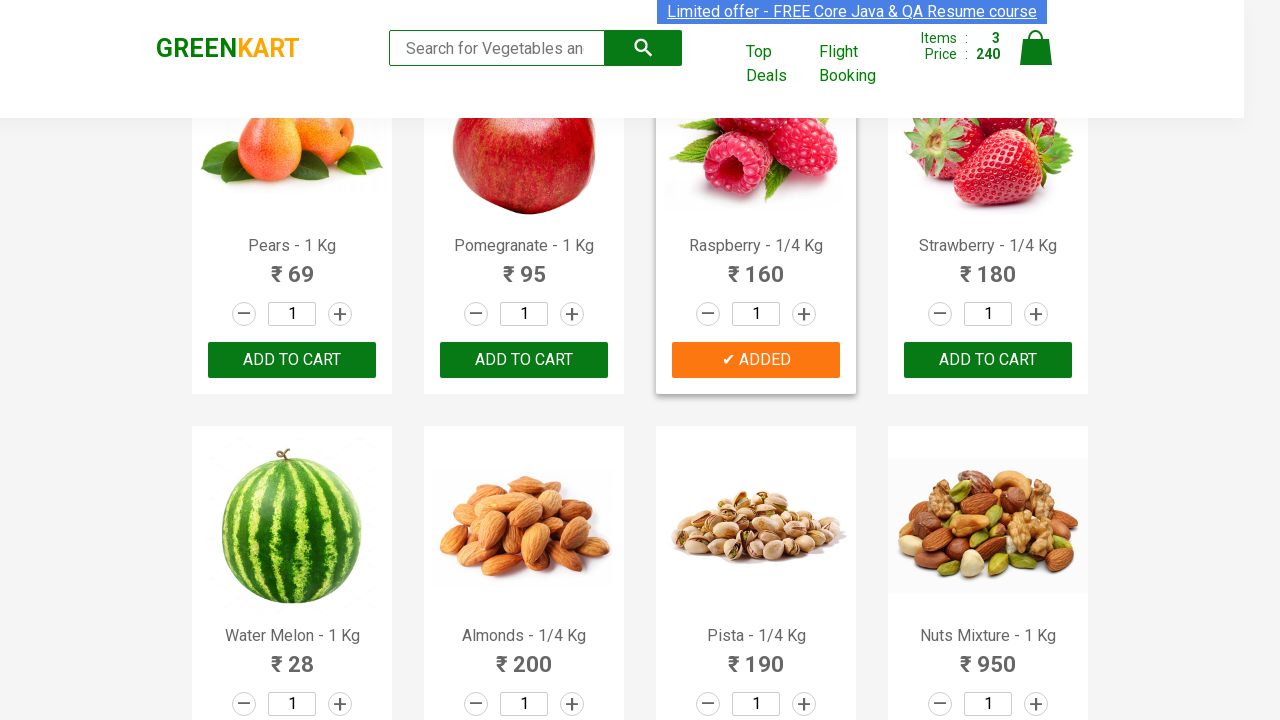

Extracted product name: Pista
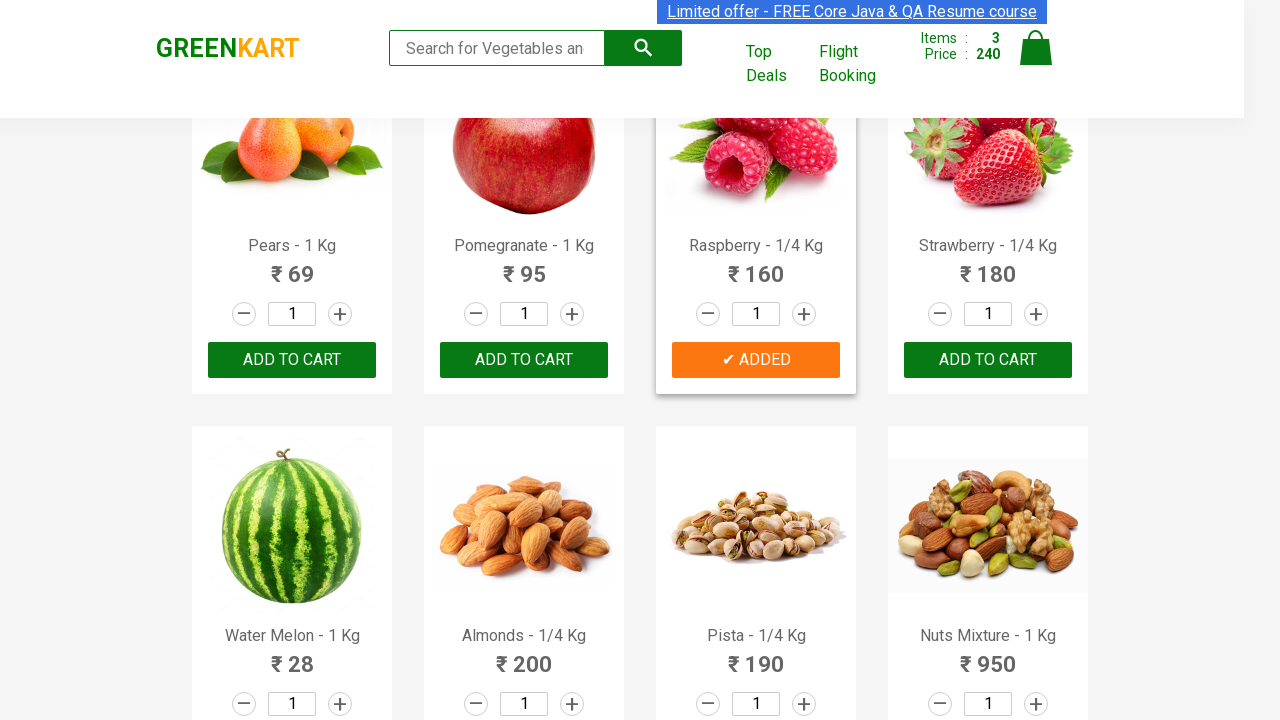

Retrieved product name at index 27
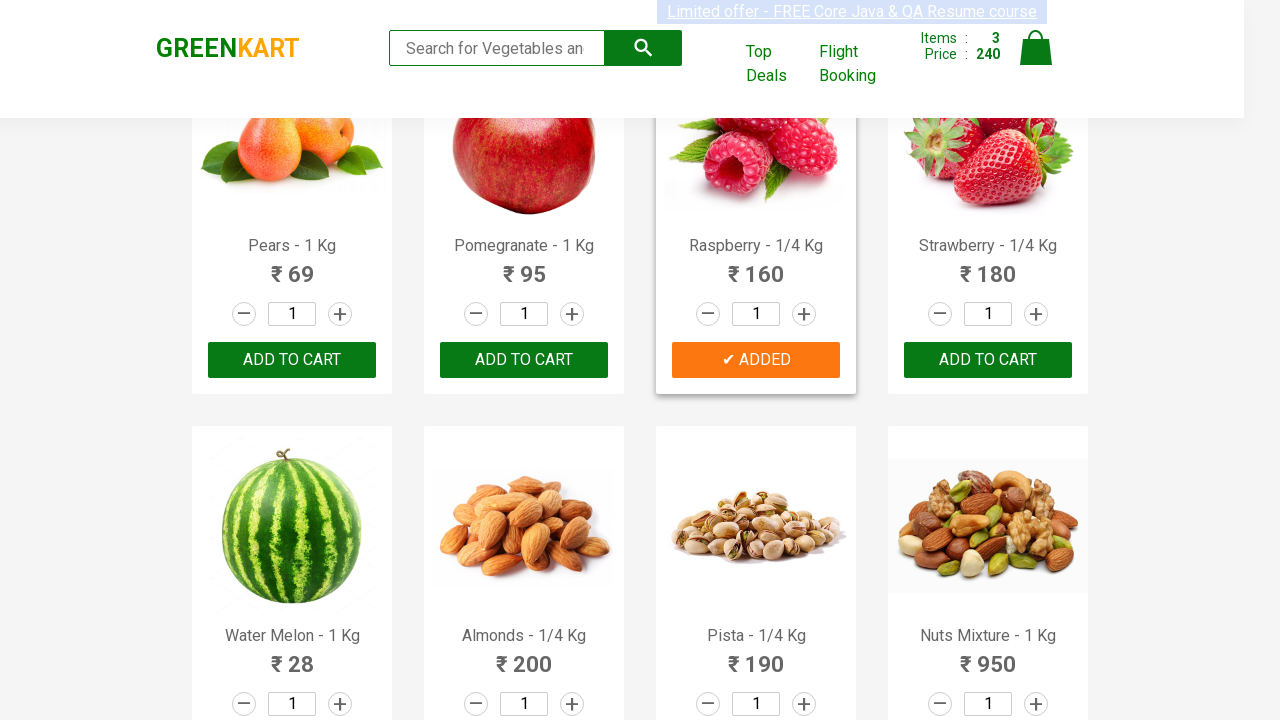

Extracted product name: Nuts Mixture
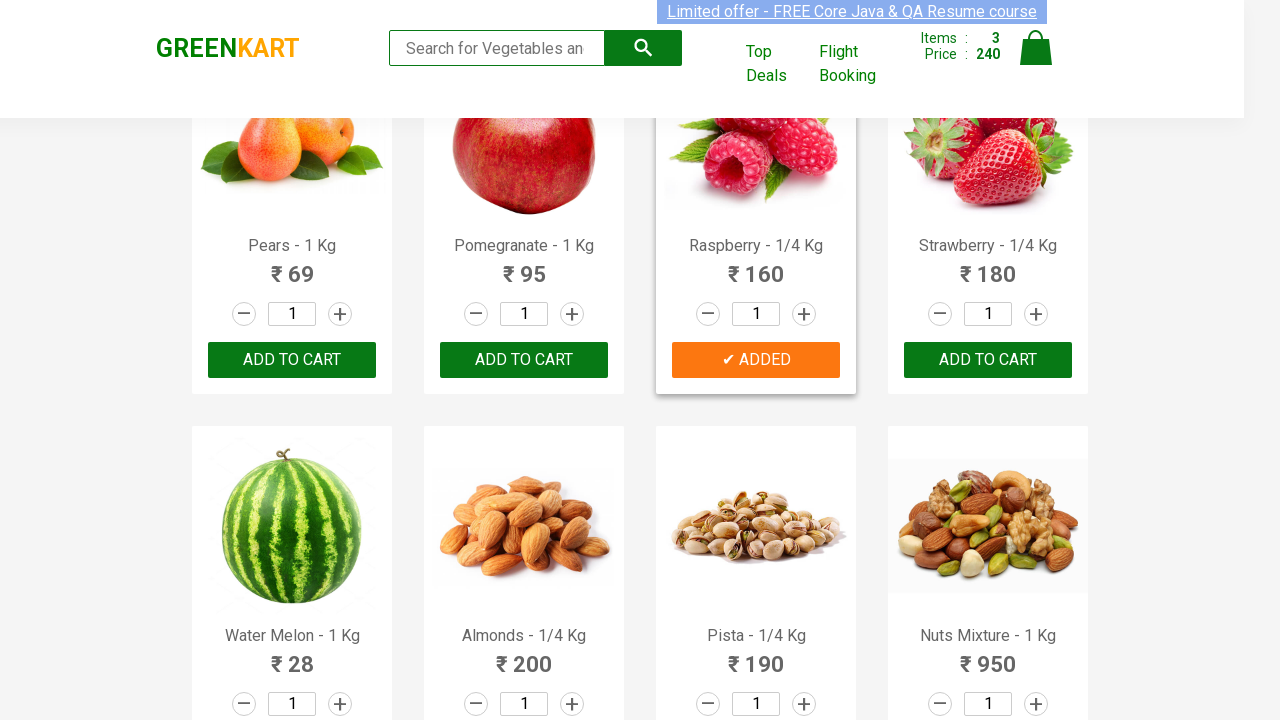

Retrieved product name at index 28
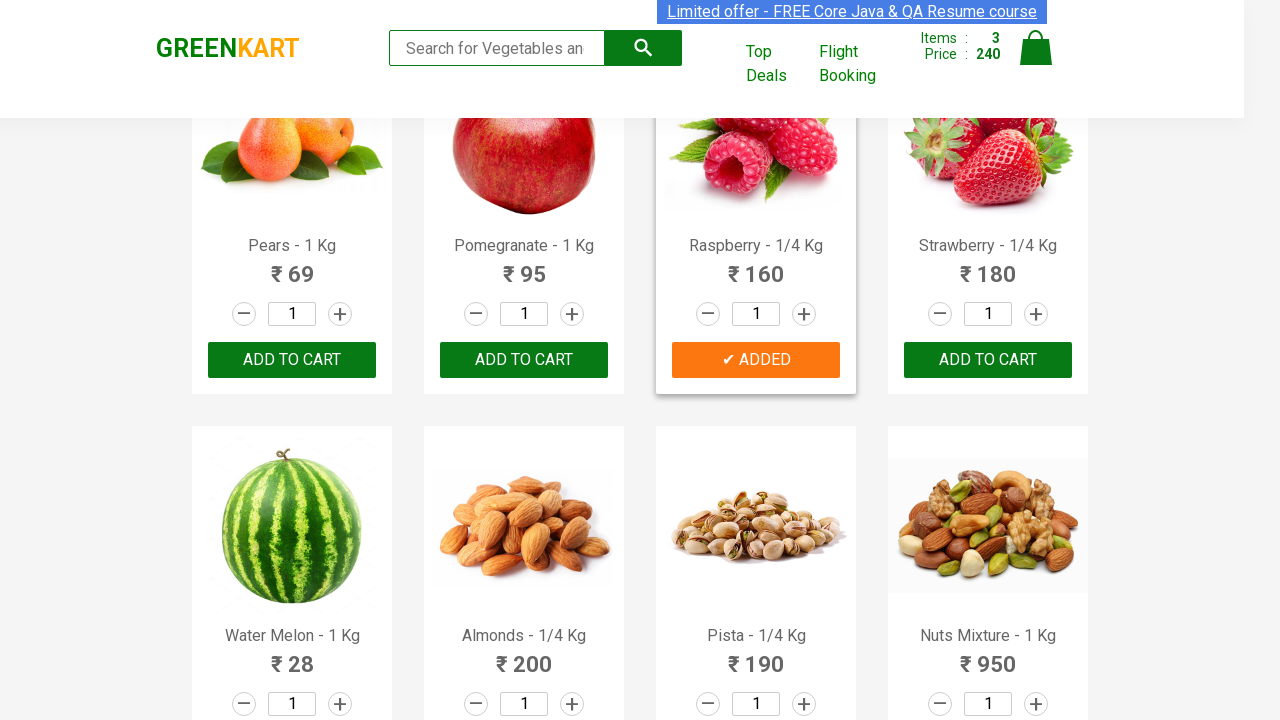

Extracted product name: Cashews
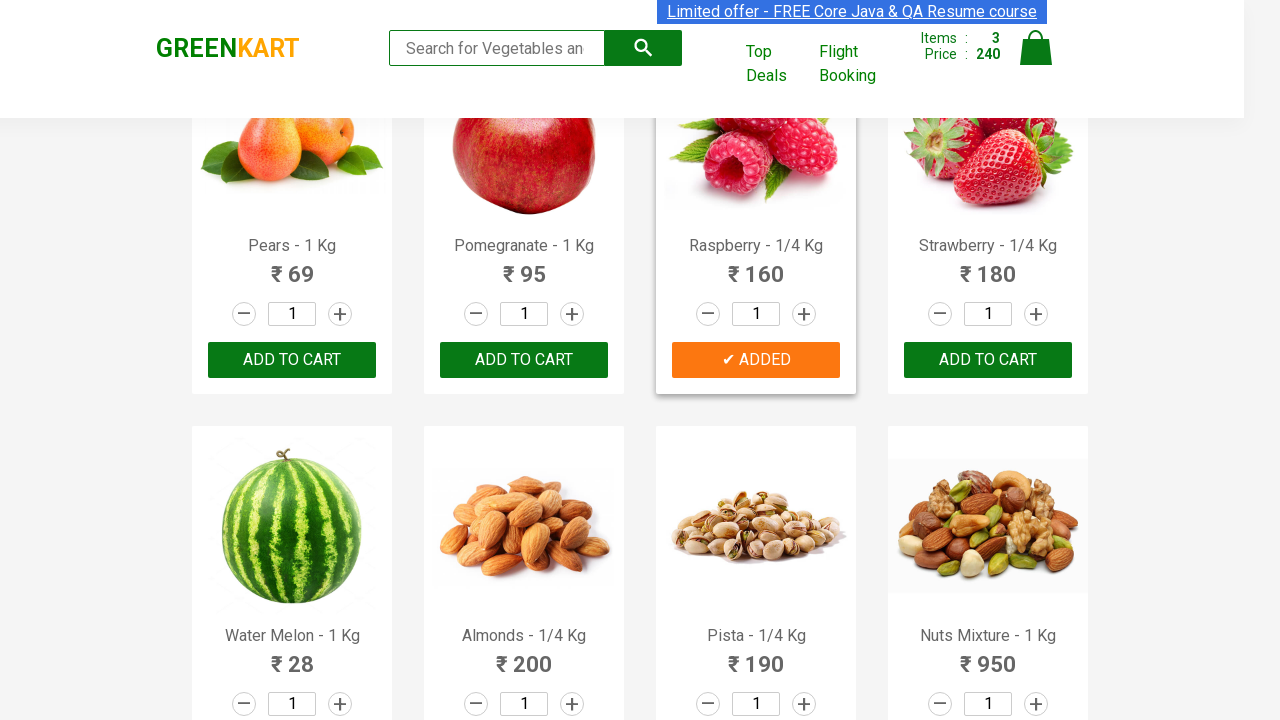

Retrieved product name at index 29
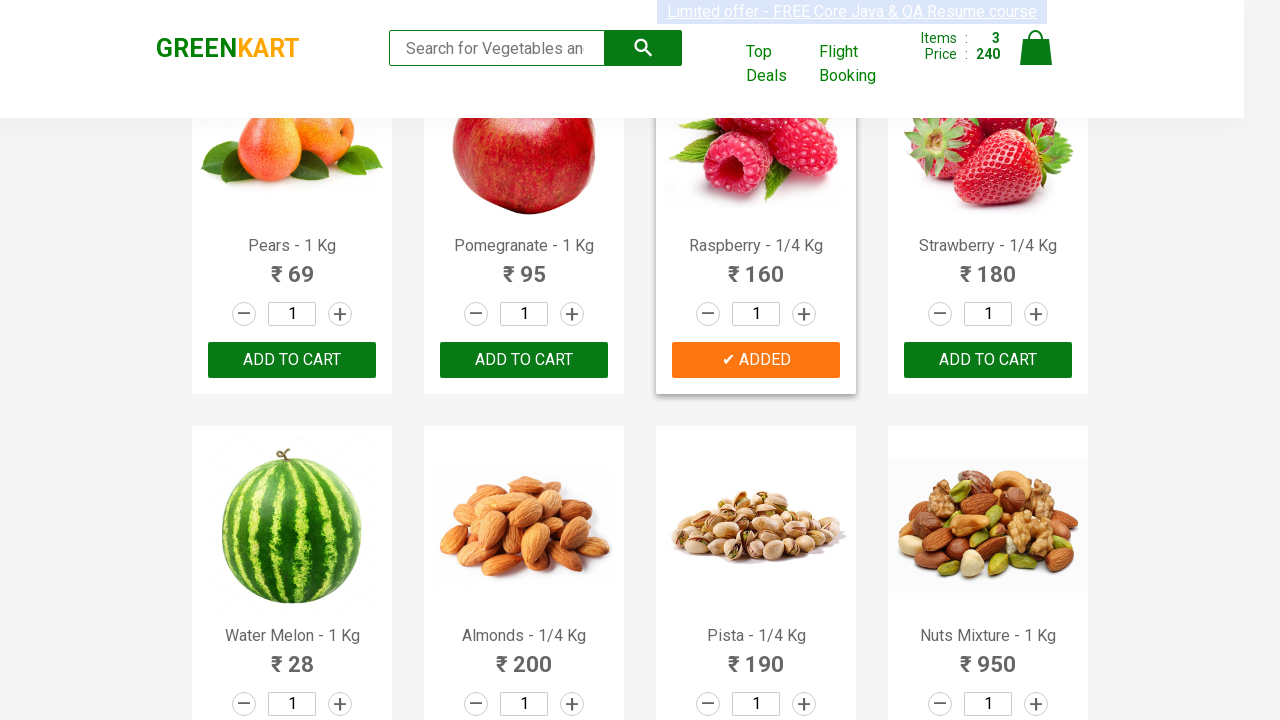

Extracted product name: Walnuts
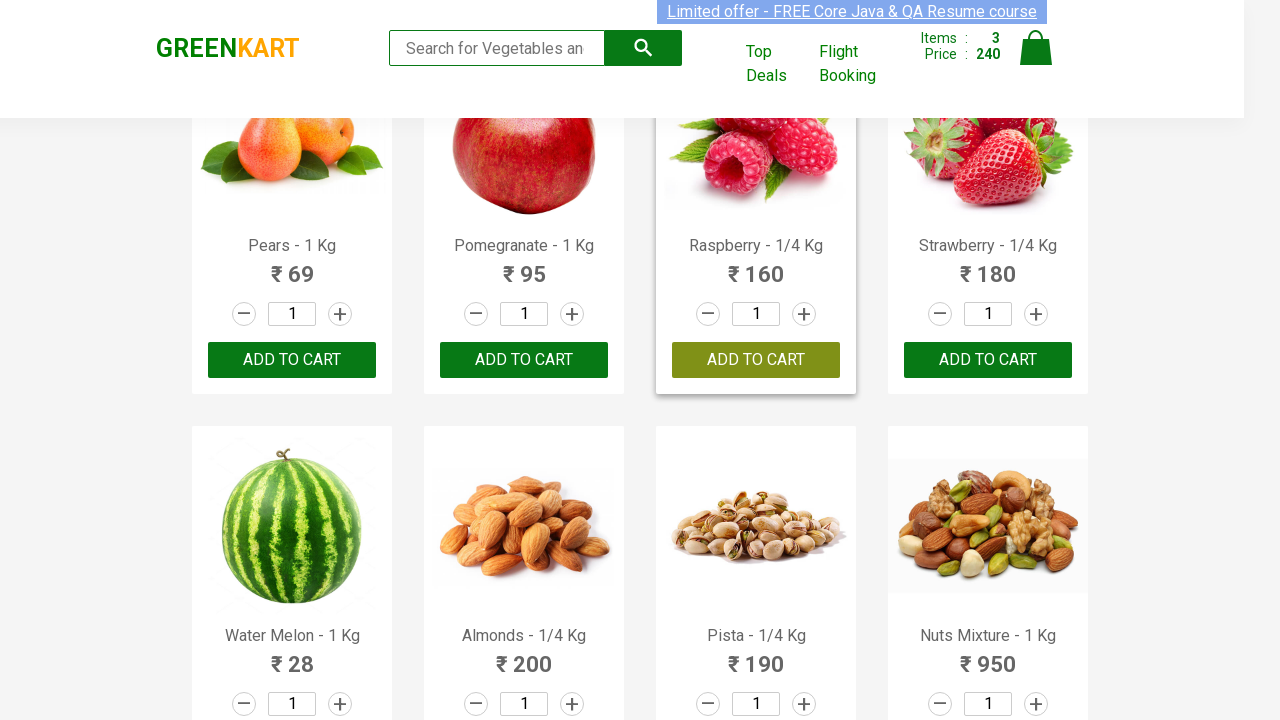

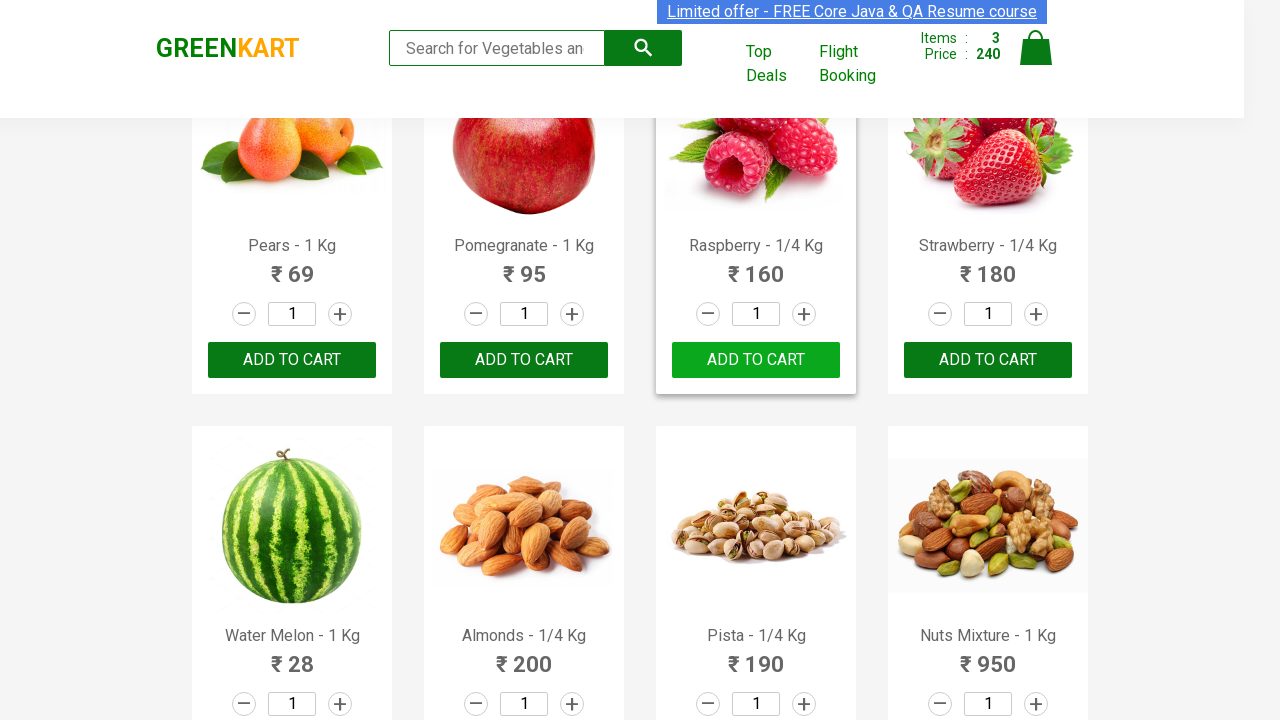